Tests interaction with a static web table by reading row/column counts, extracting specific cell data, filtering data by author name, and calculating total book prices

Starting URL: https://testautomationpractice.blogspot.com/

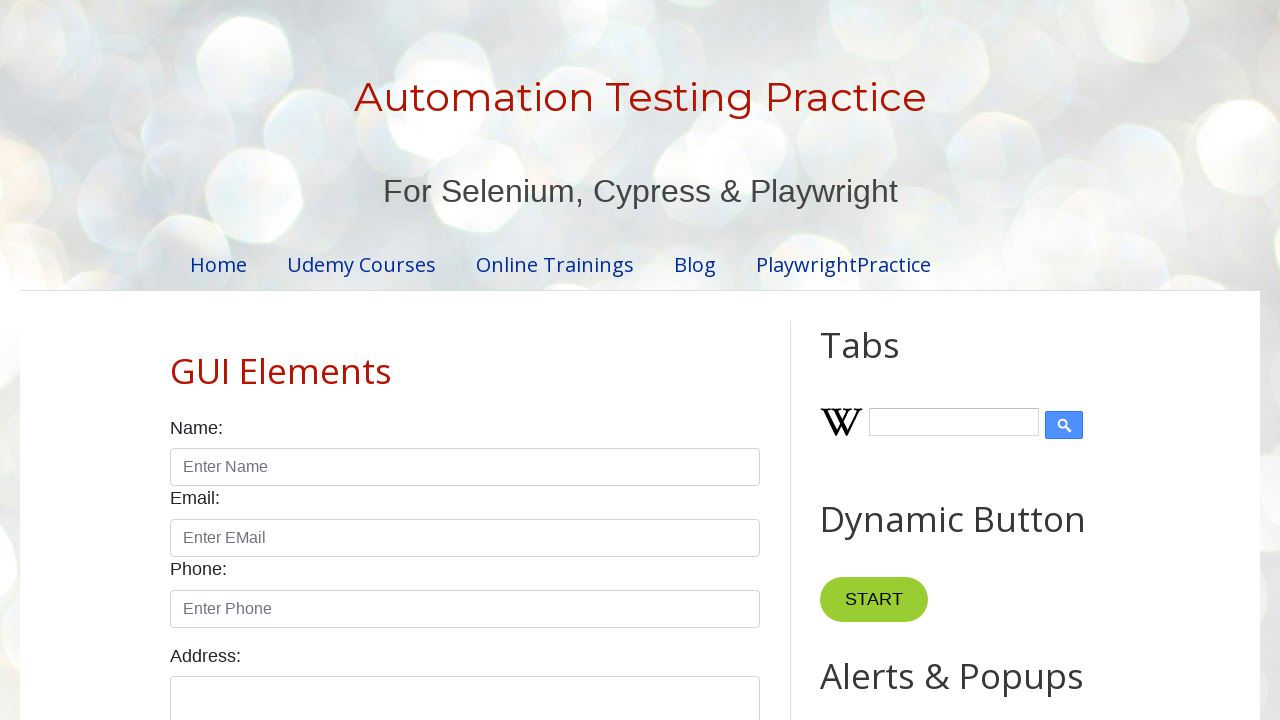

Scrolled to table section at y=1750
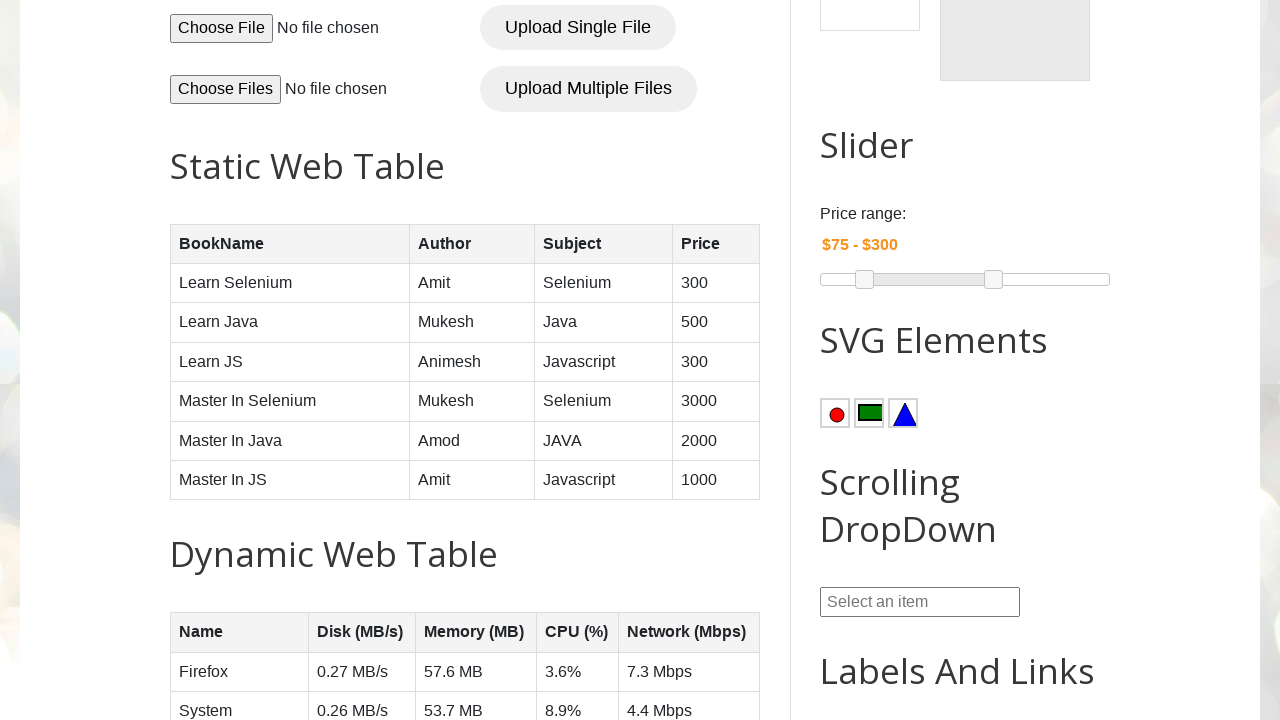

Table with name 'BookTable' loaded and visible
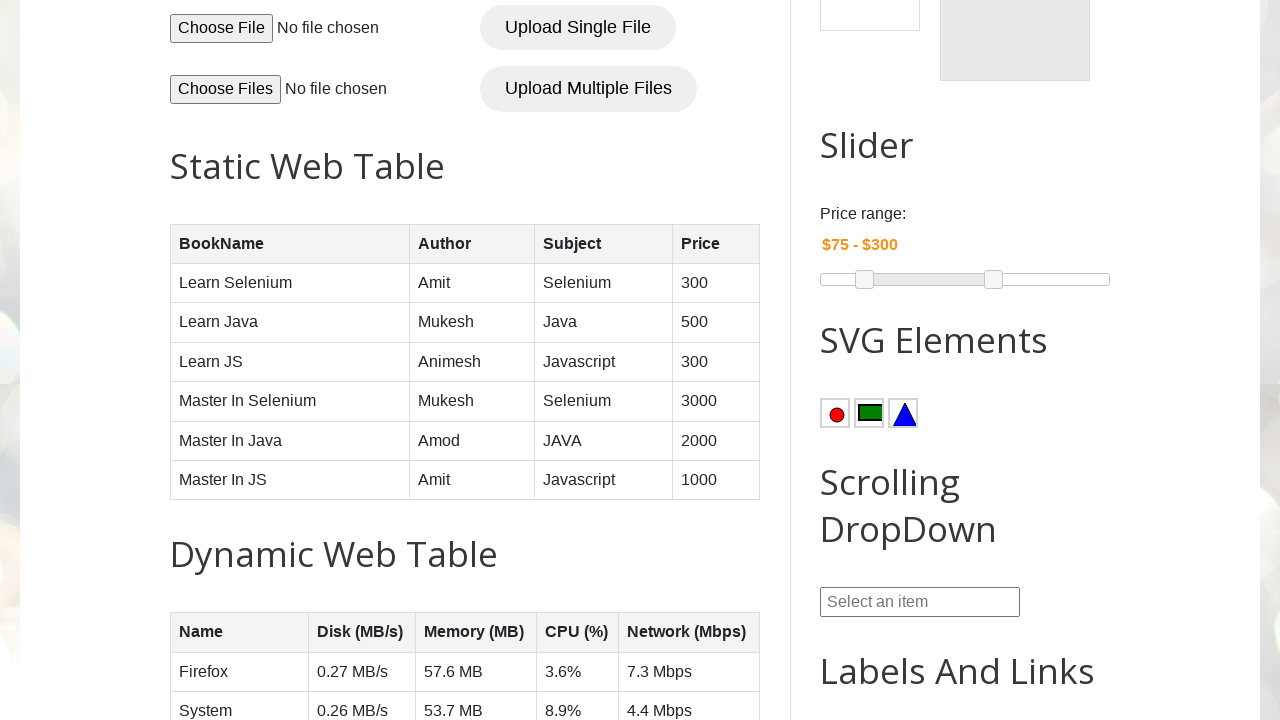

Retrieved all table rows - count: 7
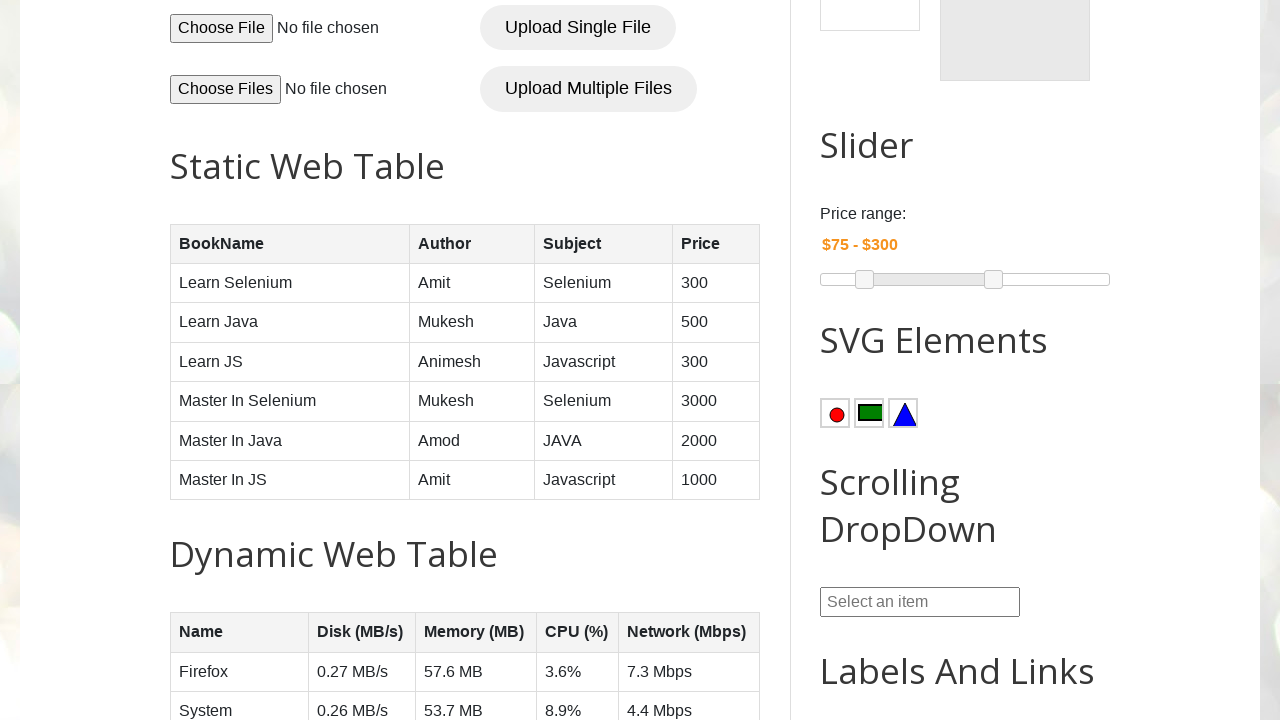

Retrieved all table columns from header - count: 4
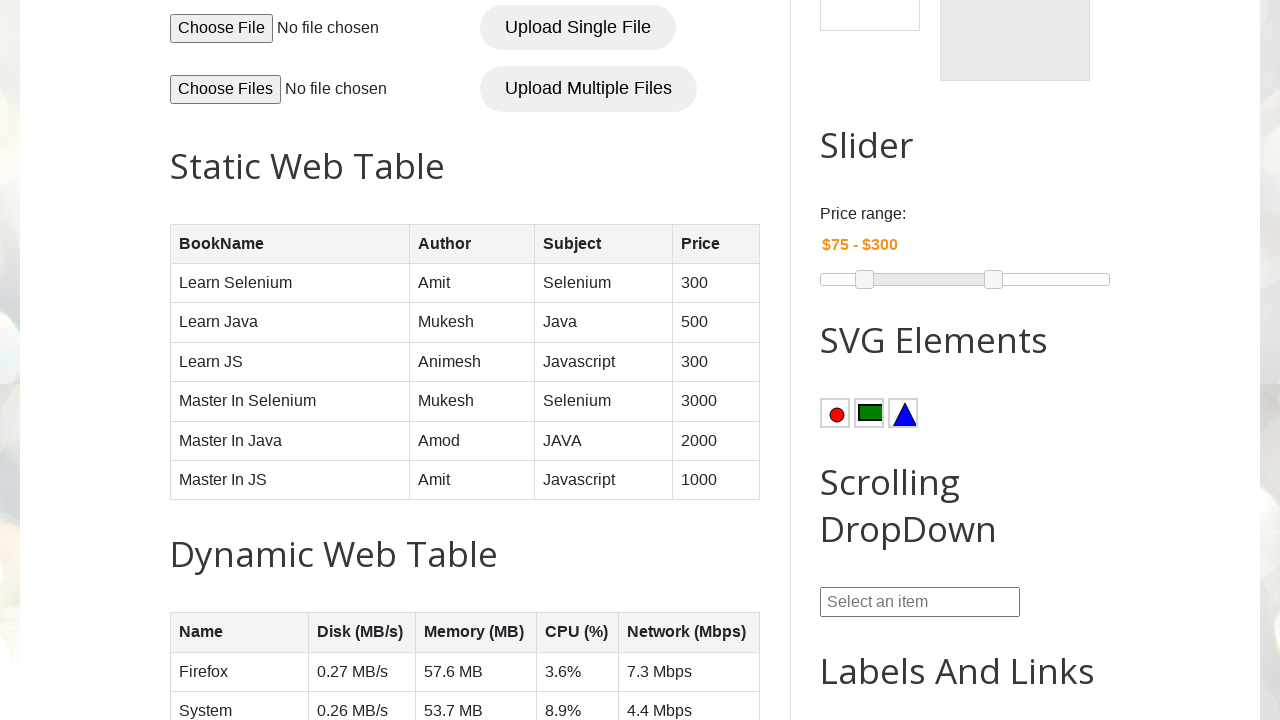

Retrieved data from 5th row, 1st column: Master In Selenium
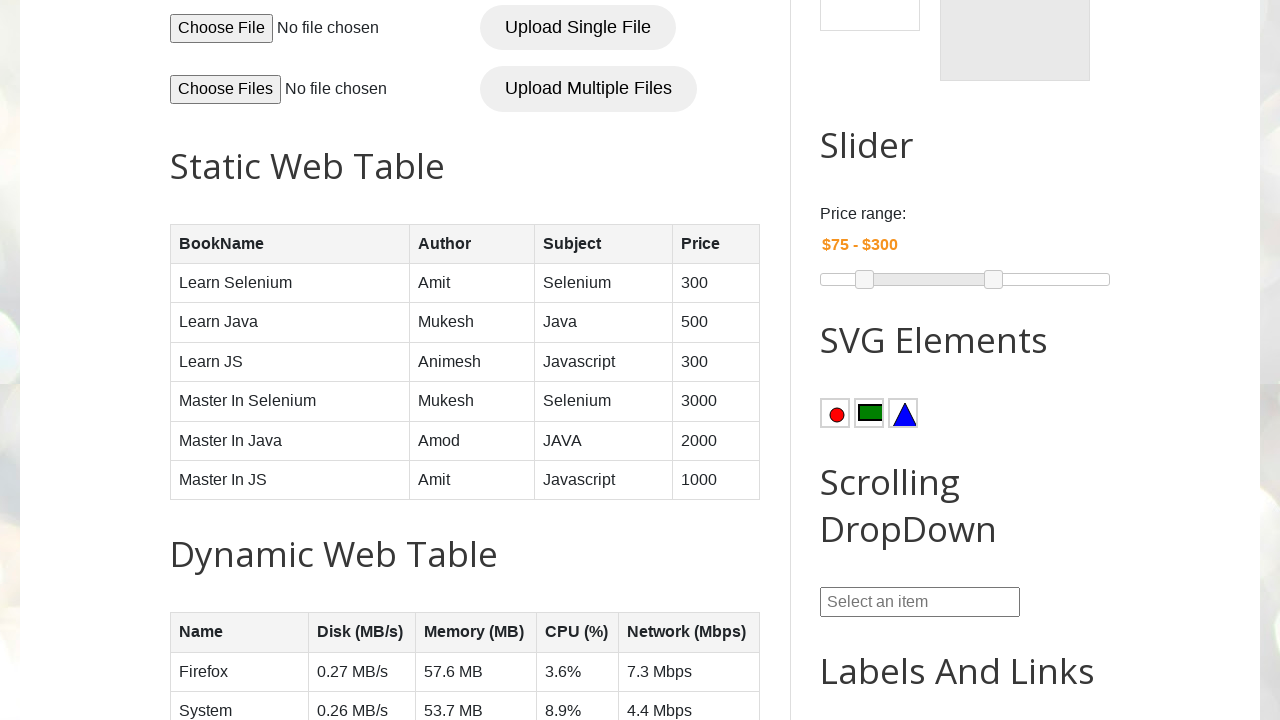

Read header cell row 1, col 1: BookName
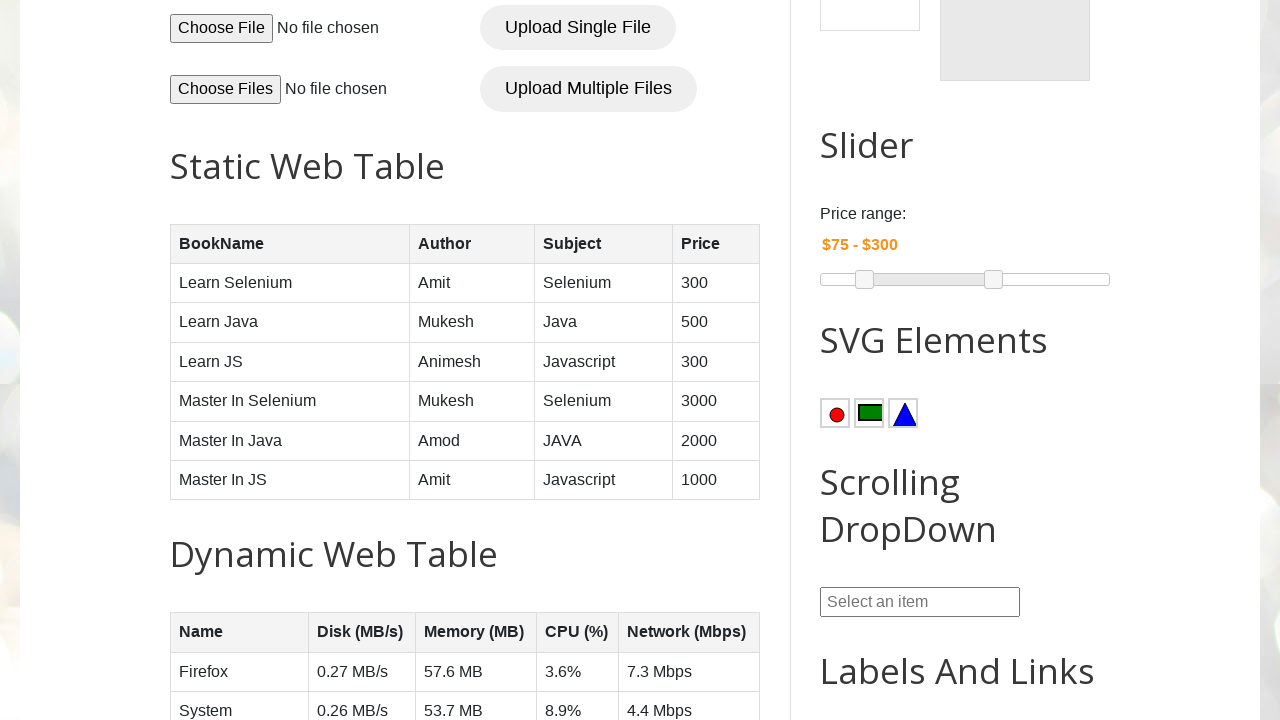

Read header cell row 1, col 2: Author
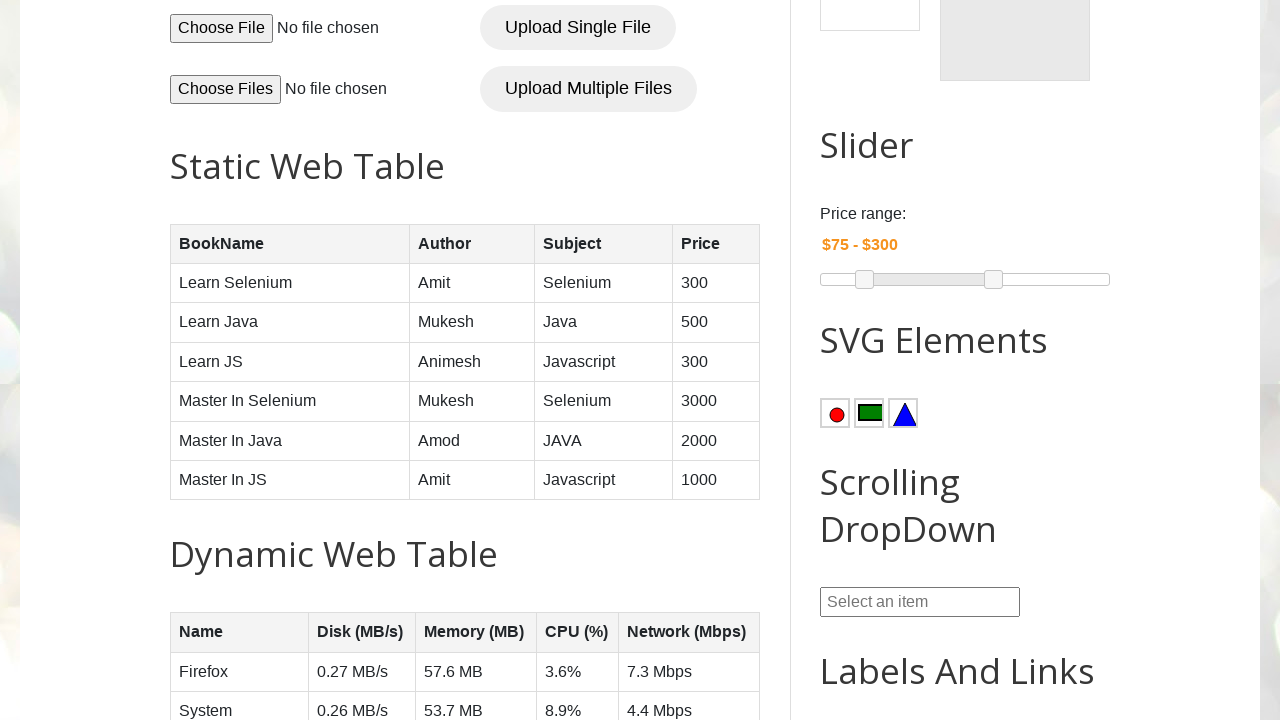

Read header cell row 1, col 3: Subject
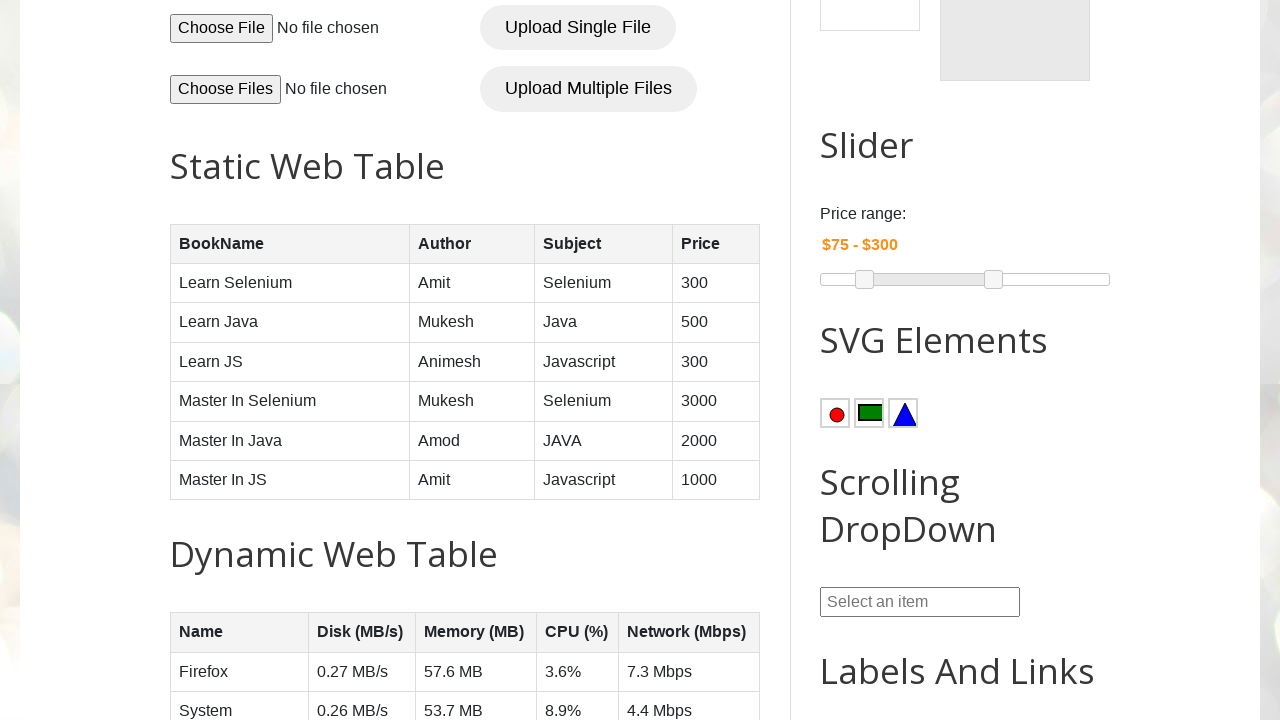

Read header cell row 1, col 4: Price
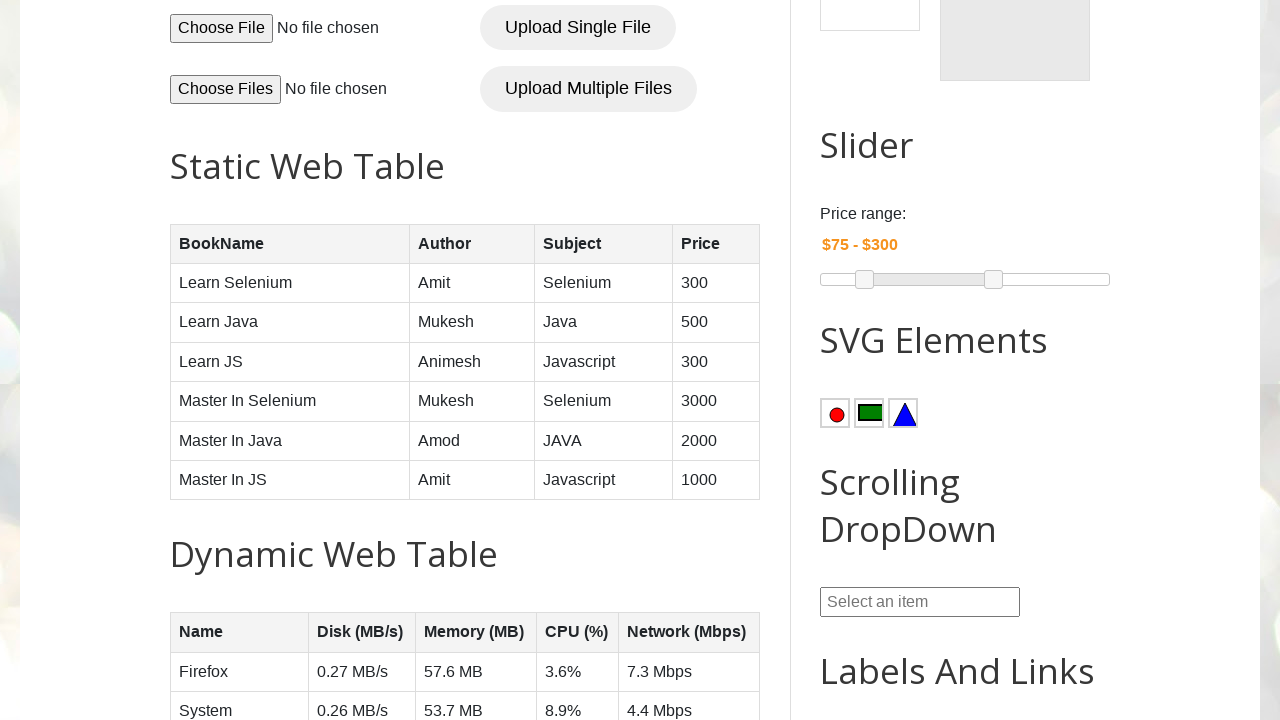

Read data cell row 2, col 1: Learn Selenium
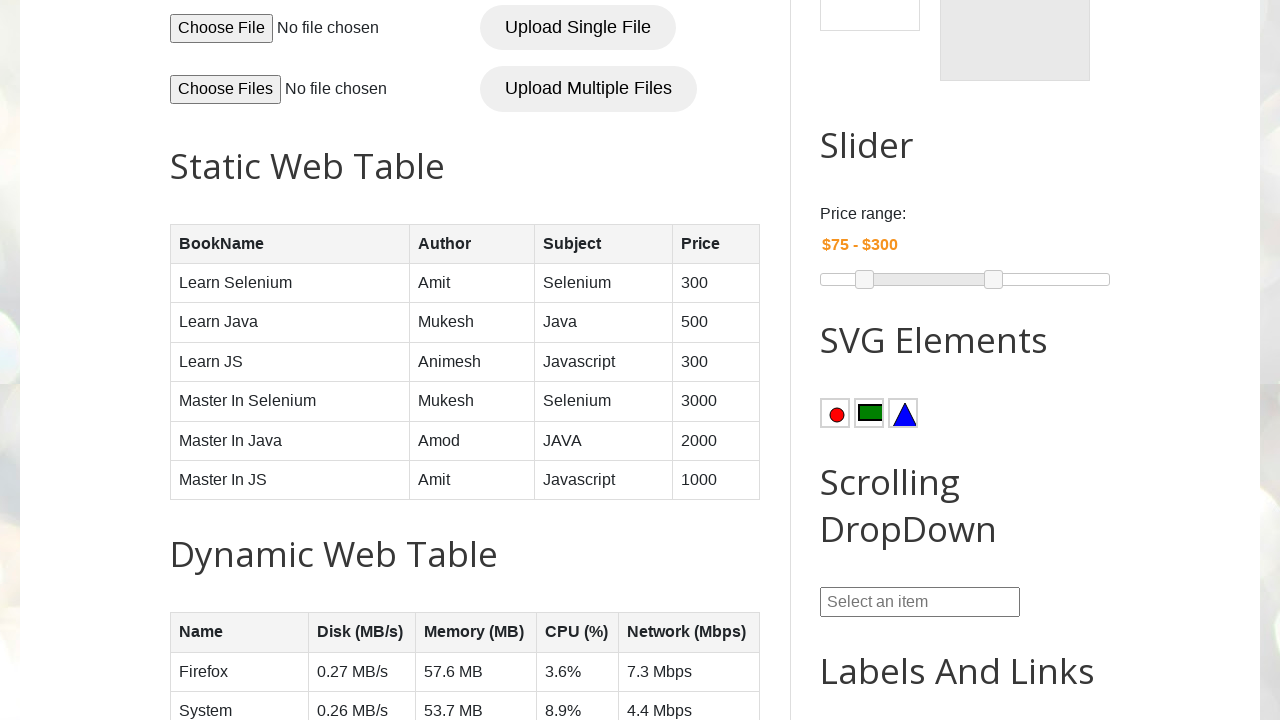

Read data cell row 2, col 2: Amit
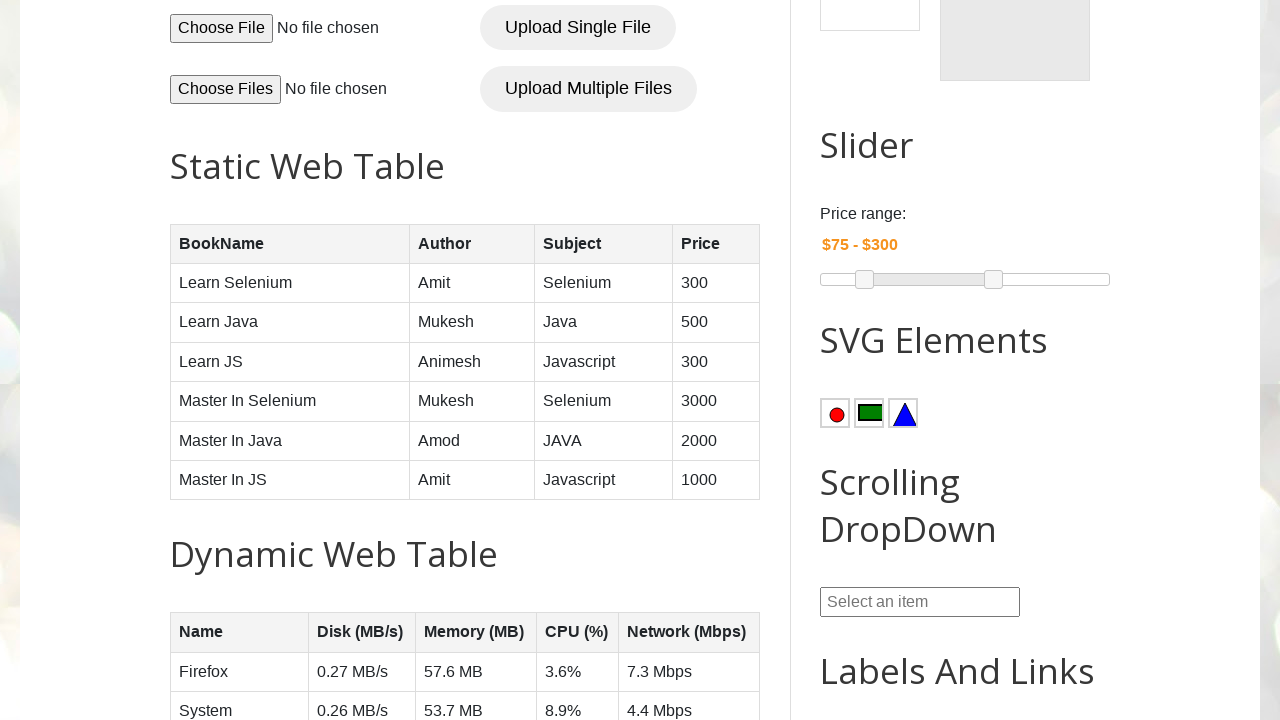

Read data cell row 2, col 3: Selenium
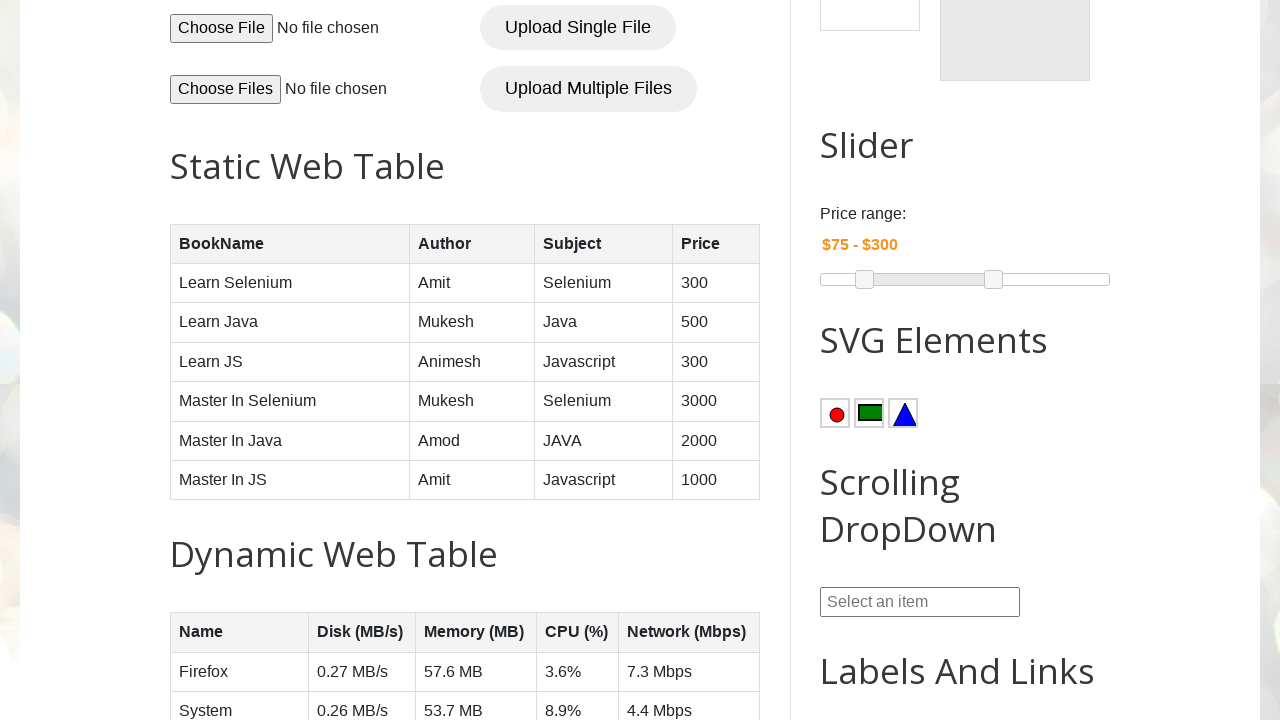

Read data cell row 2, col 4: 300
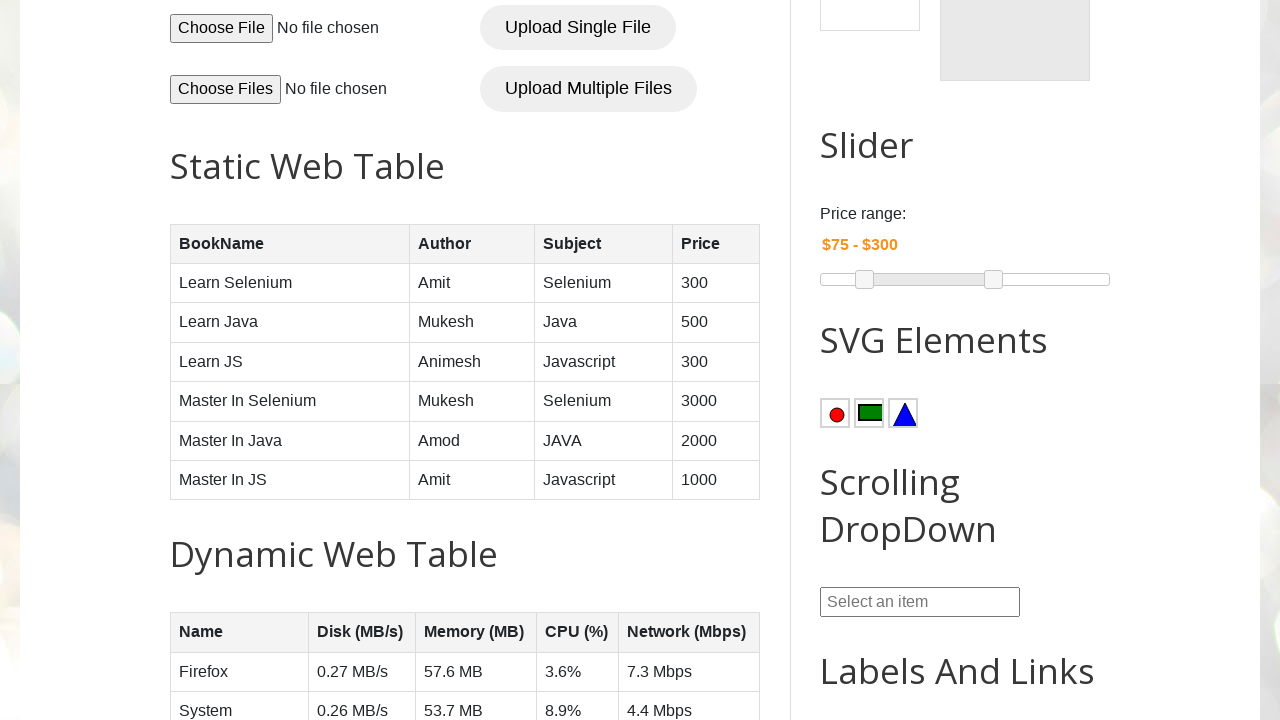

Read data cell row 3, col 1: Learn Java
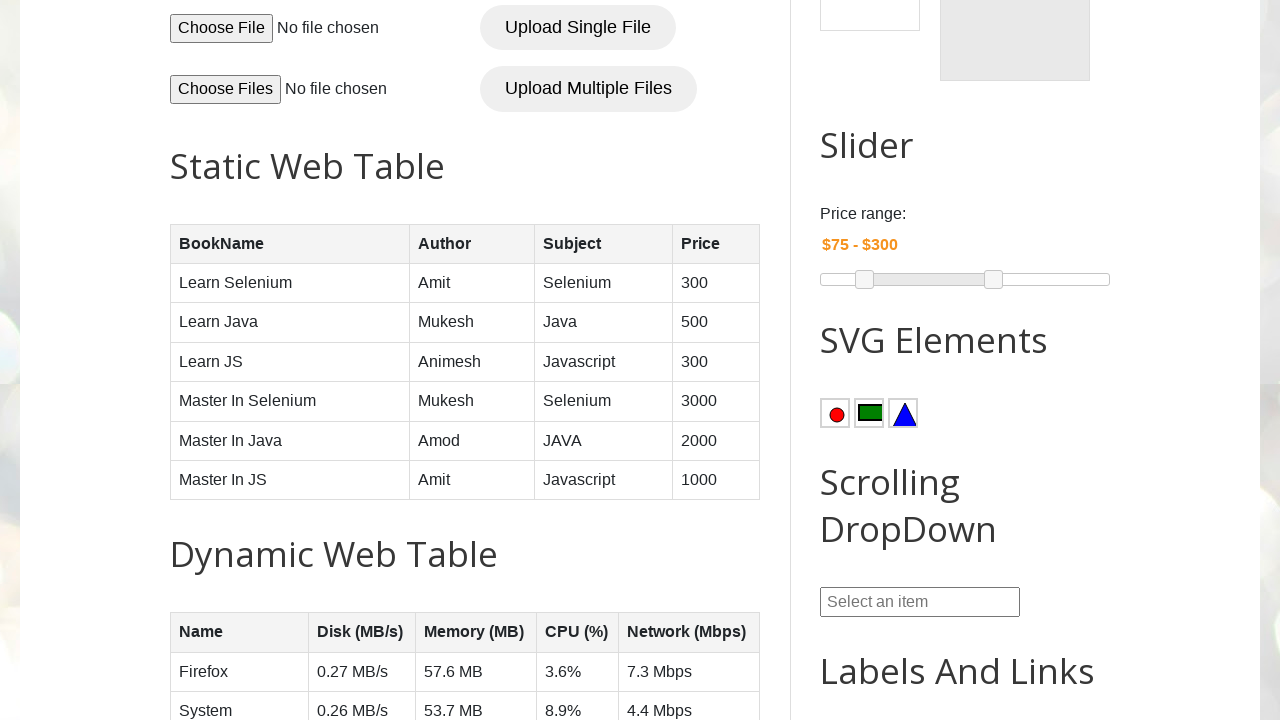

Read data cell row 3, col 2: Mukesh
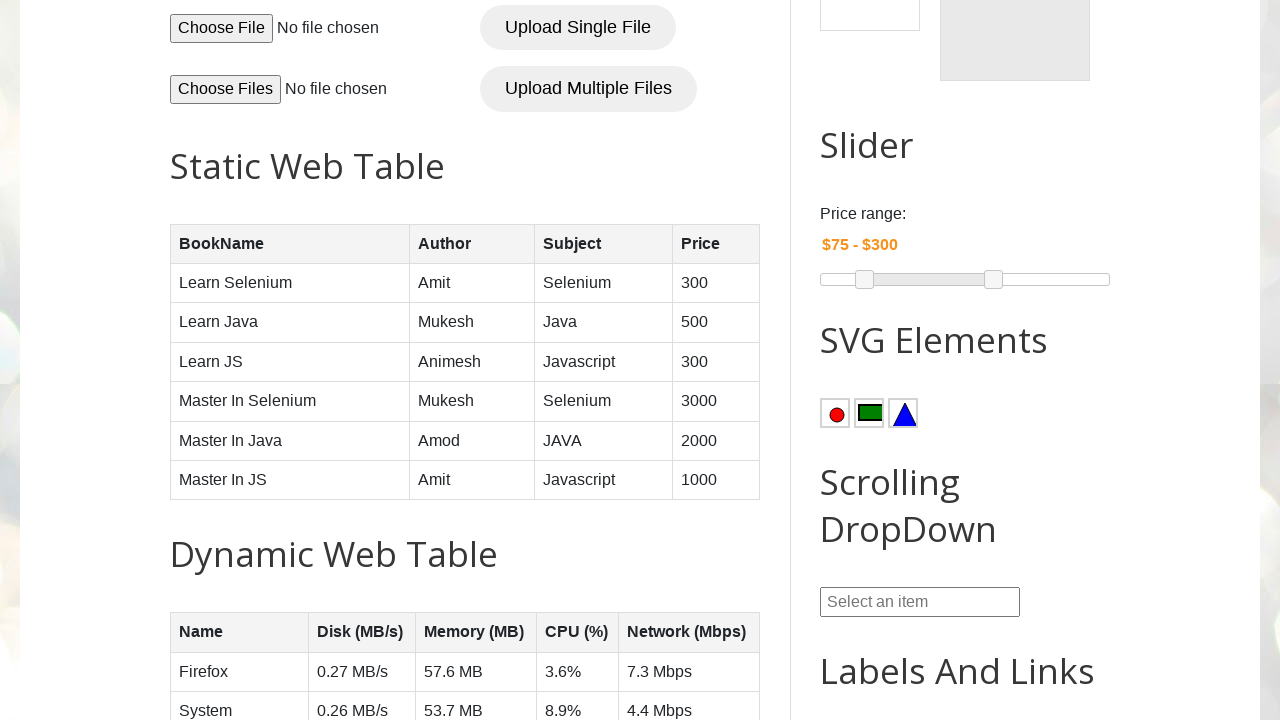

Read data cell row 3, col 3: Java
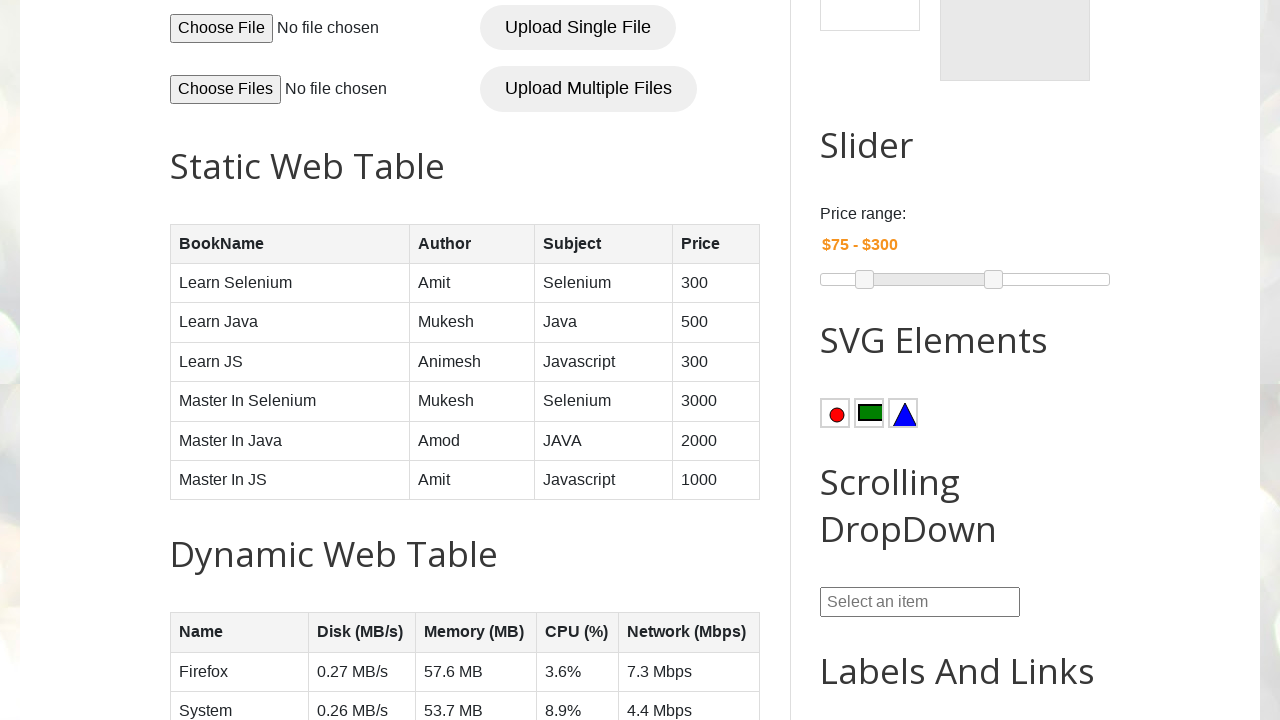

Read data cell row 3, col 4: 500
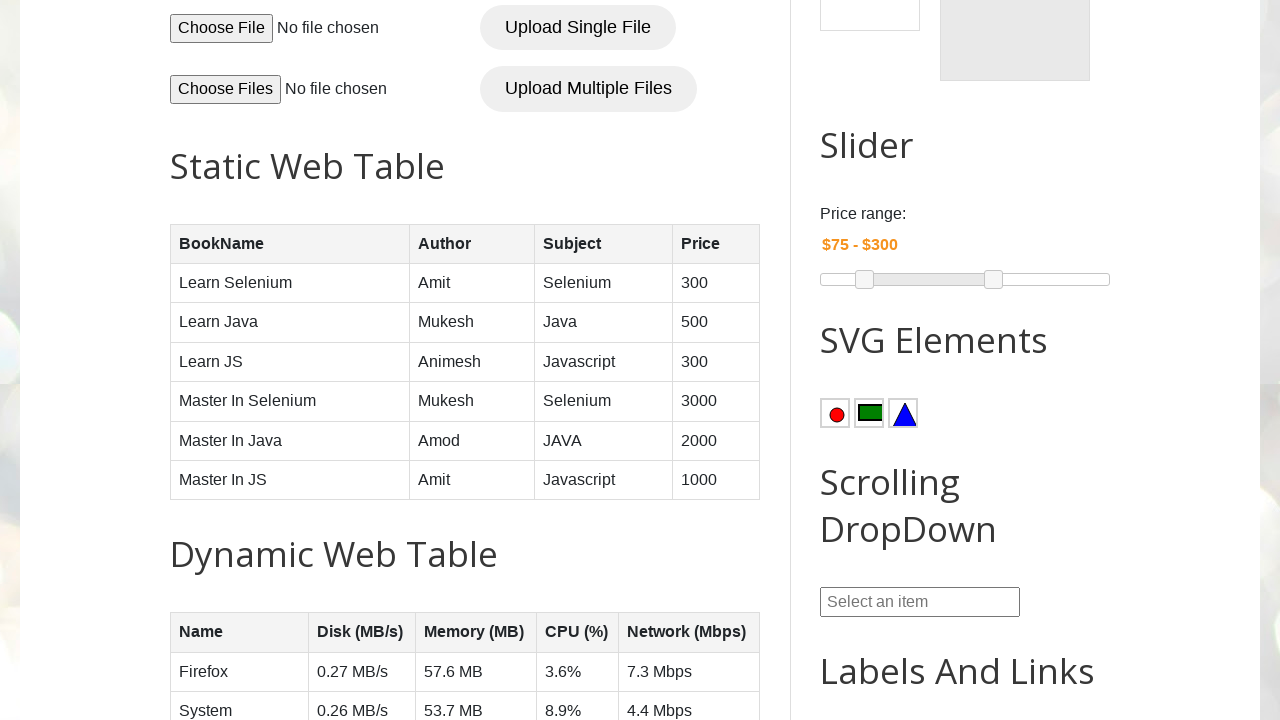

Read data cell row 4, col 1: Learn JS
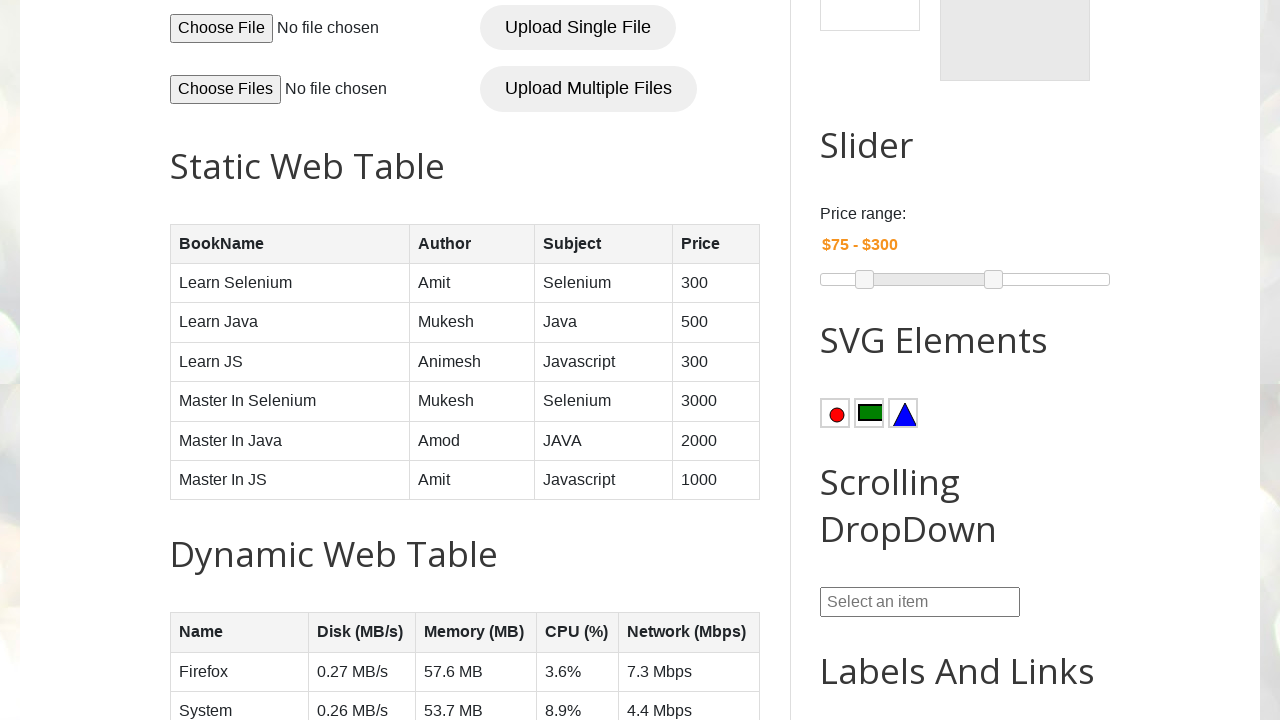

Read data cell row 4, col 2: Animesh
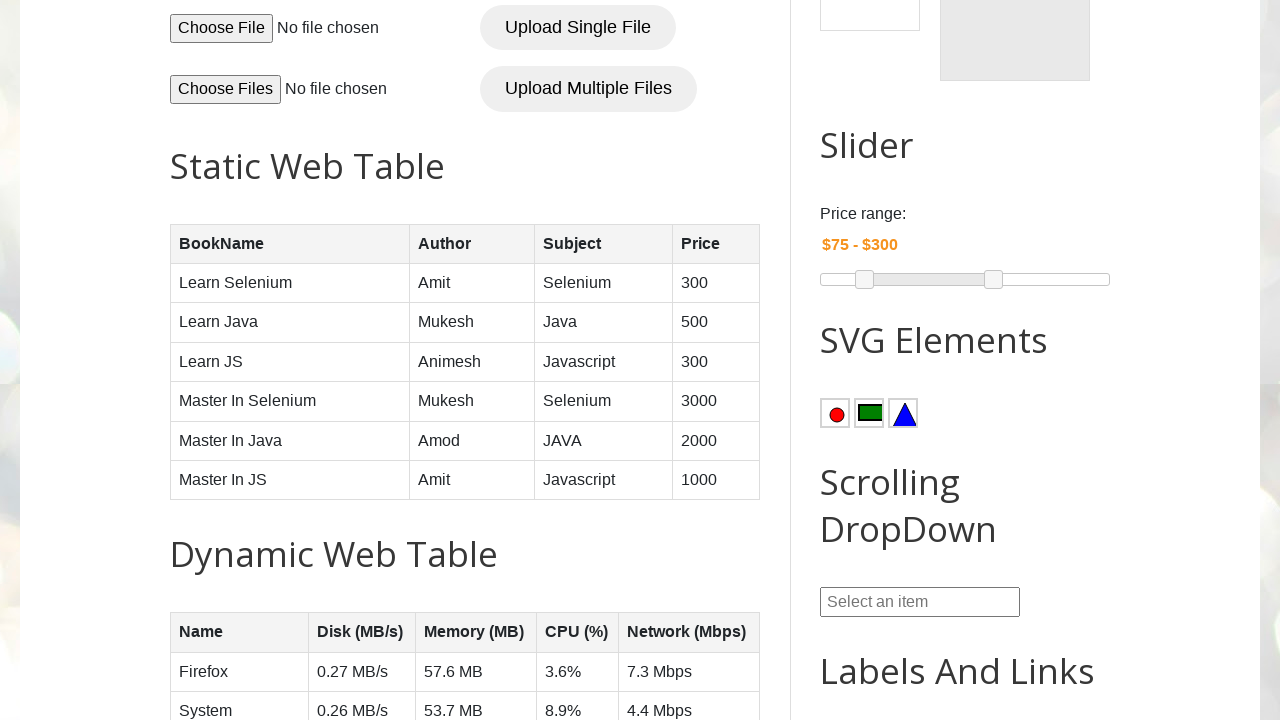

Read data cell row 4, col 3: Javascript
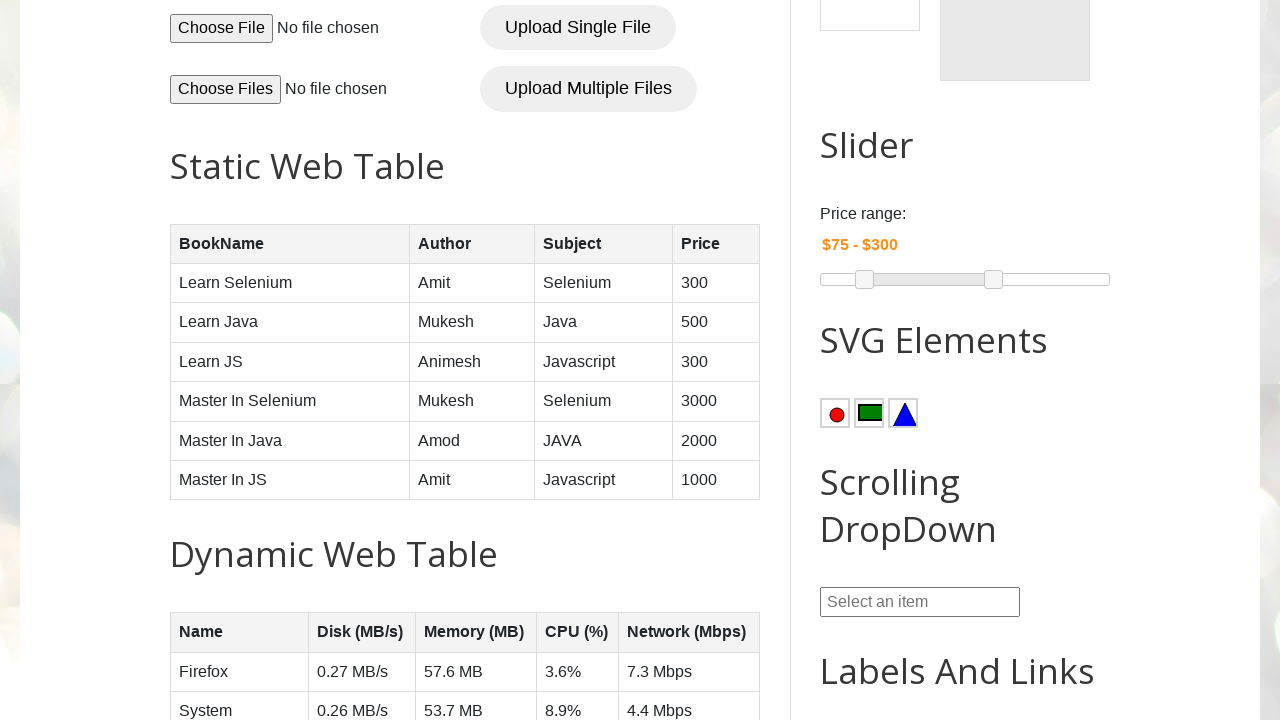

Read data cell row 4, col 4: 300
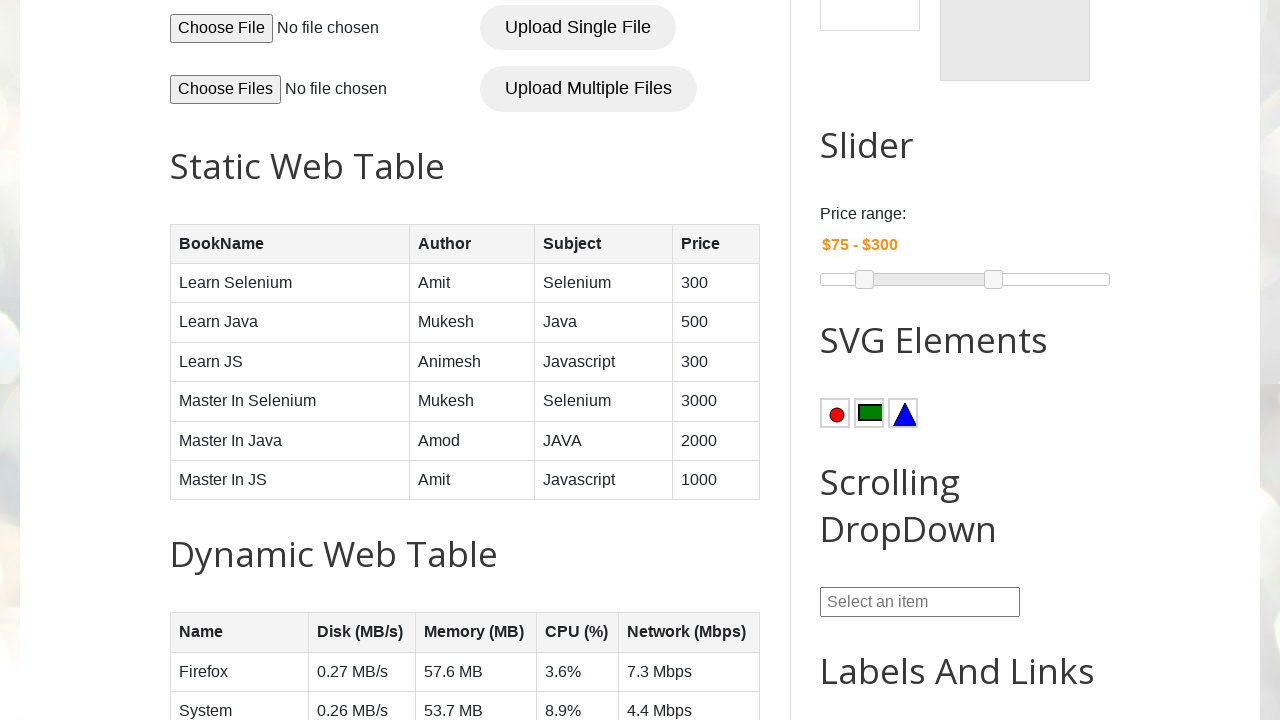

Read data cell row 5, col 1: Master In Selenium
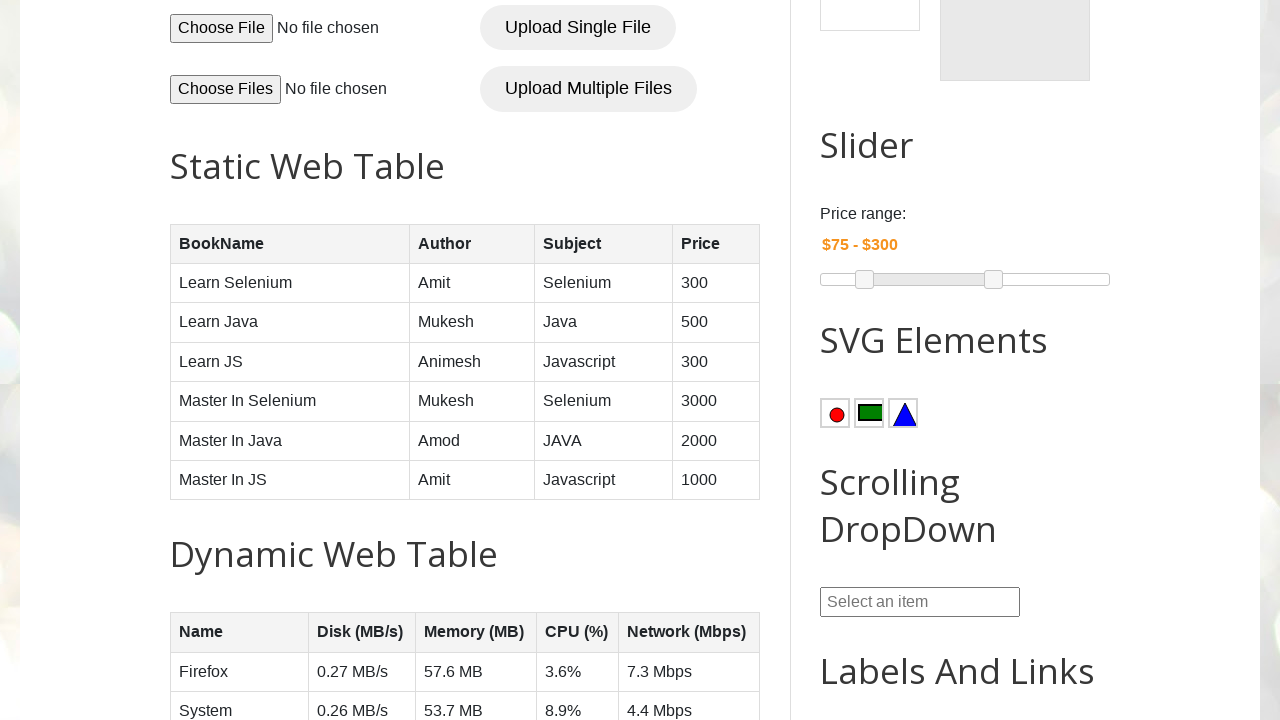

Read data cell row 5, col 2: Mukesh
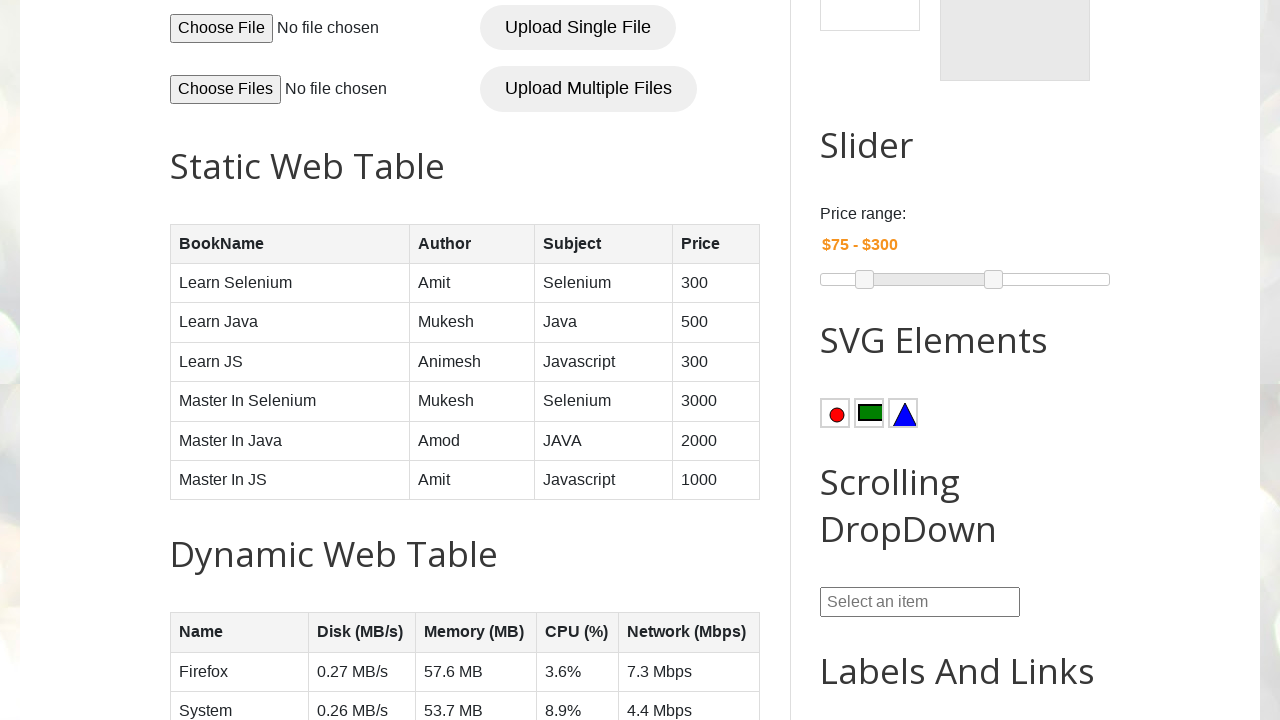

Read data cell row 5, col 3: Selenium
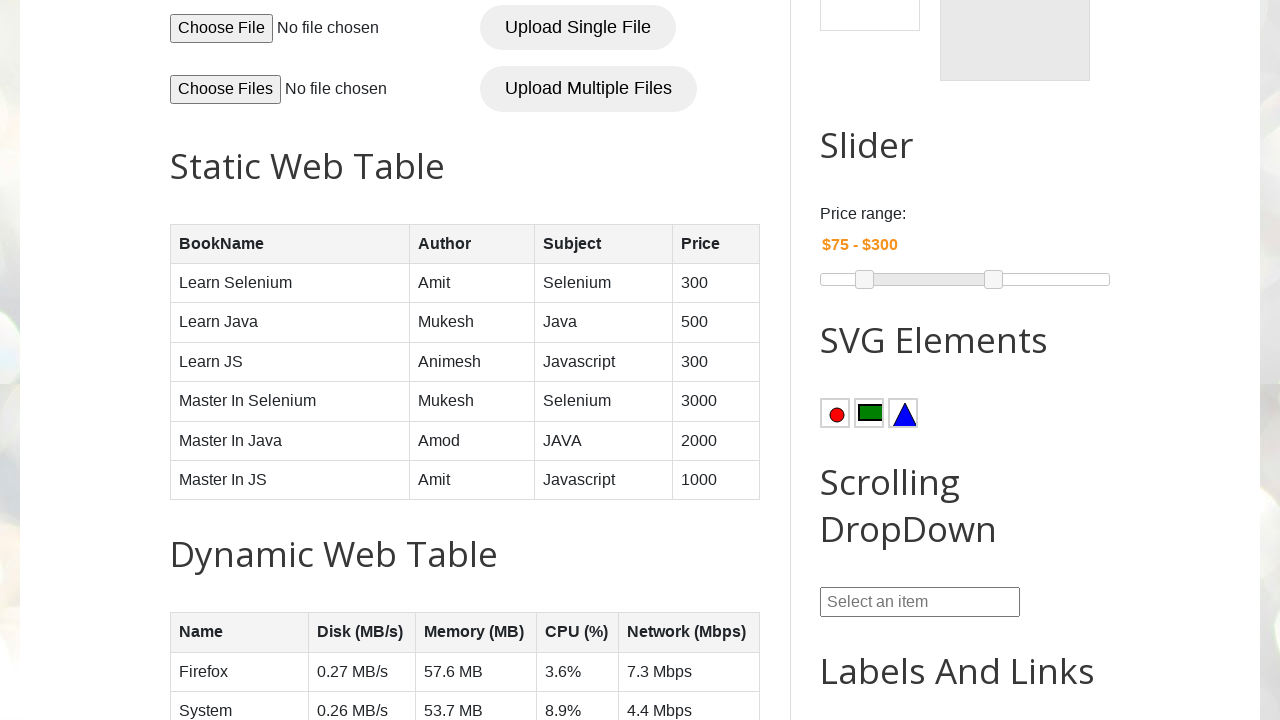

Read data cell row 5, col 4: 3000
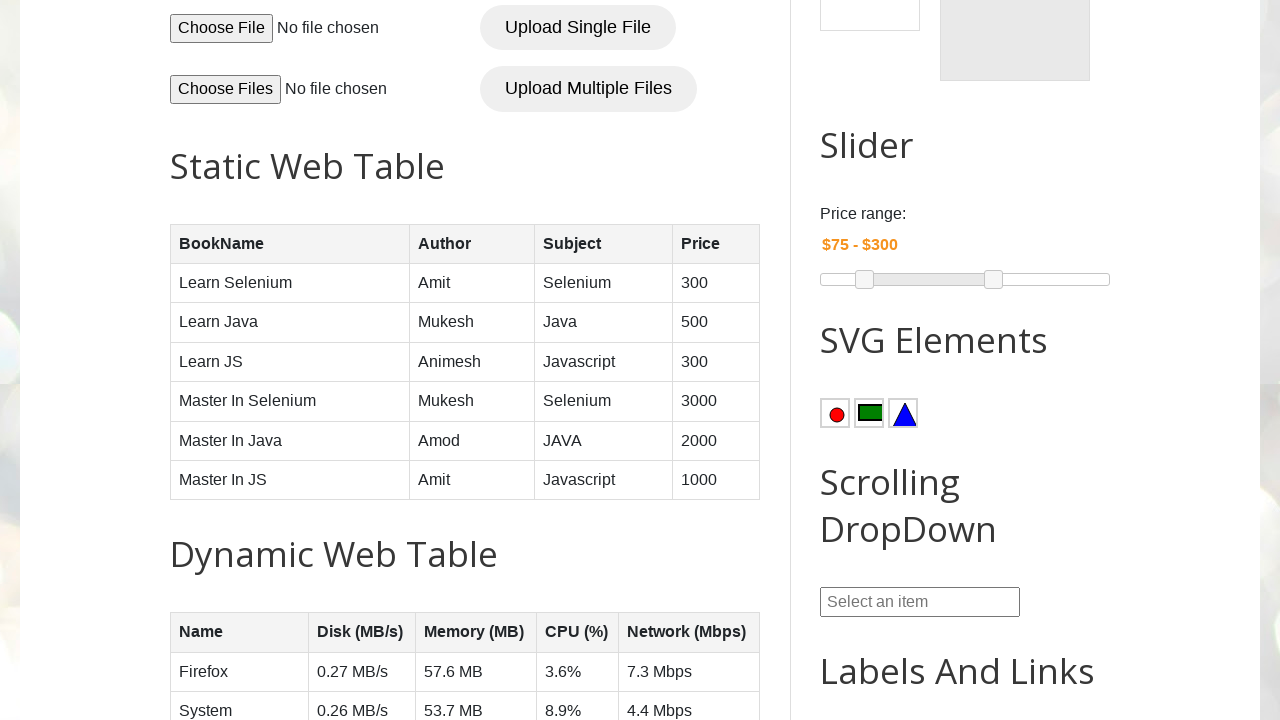

Read data cell row 6, col 1: Master In Java
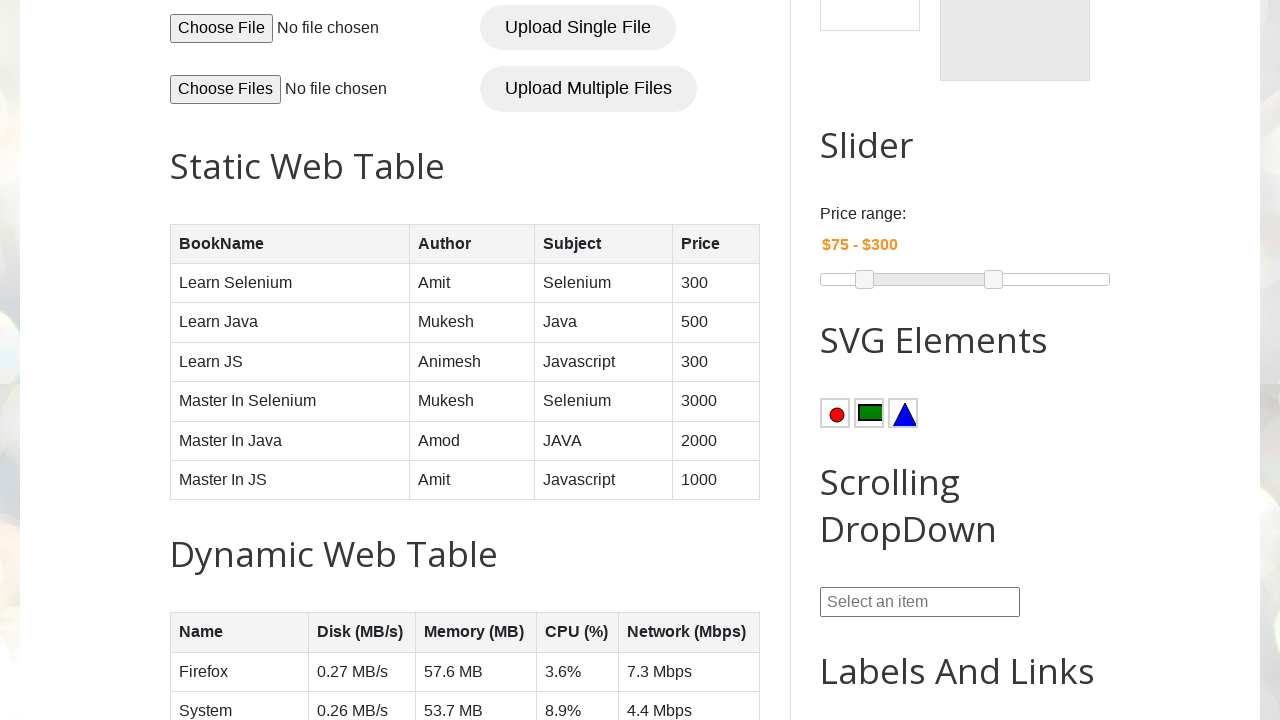

Read data cell row 6, col 2: Amod
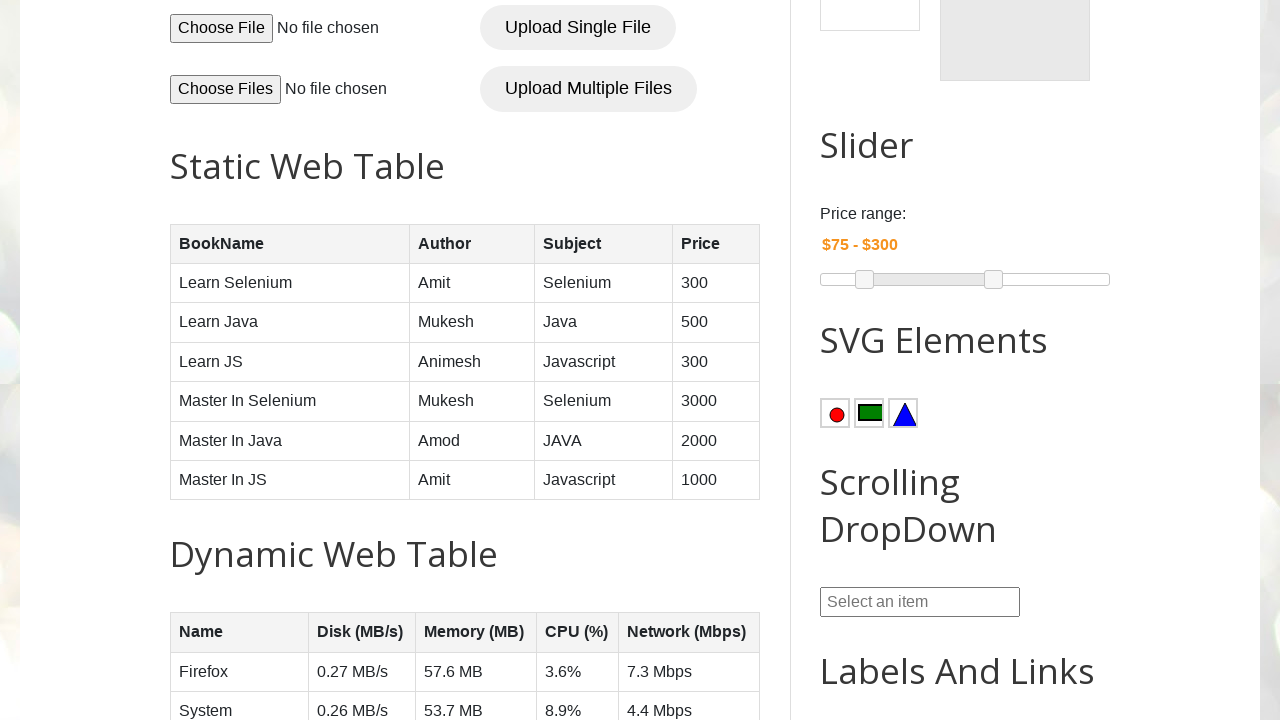

Read data cell row 6, col 3: JAVA
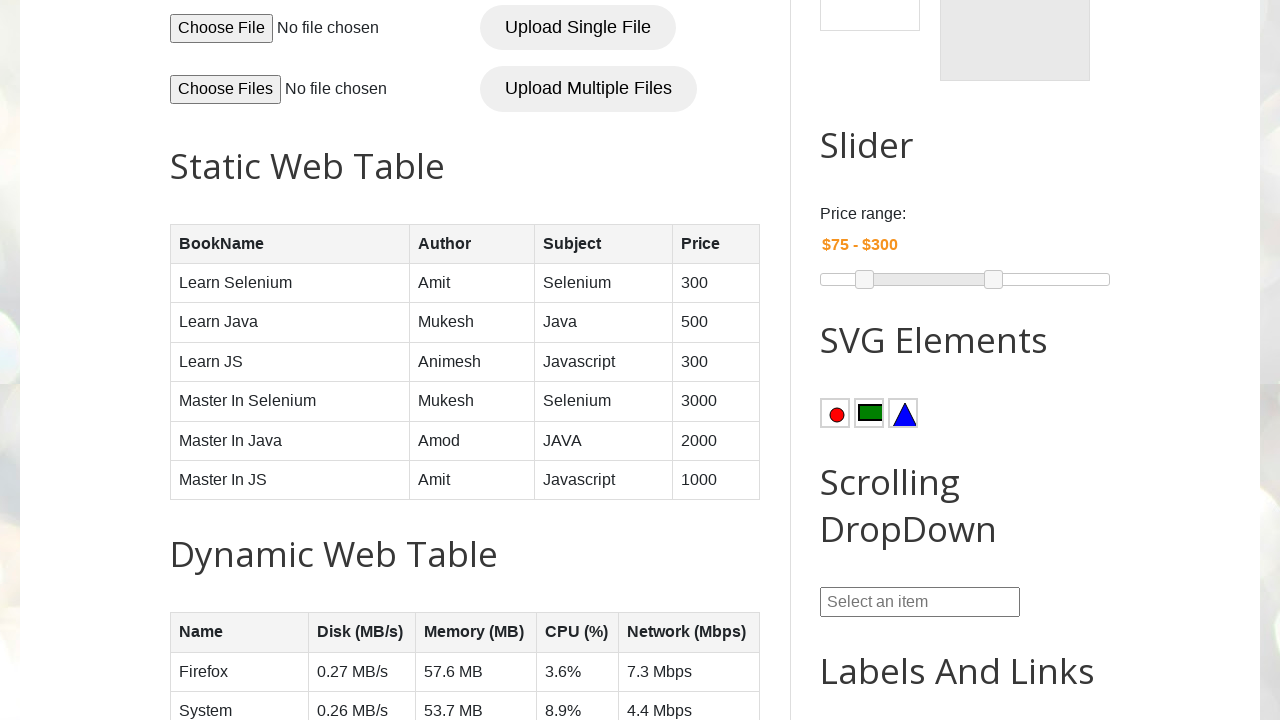

Read data cell row 6, col 4: 2000
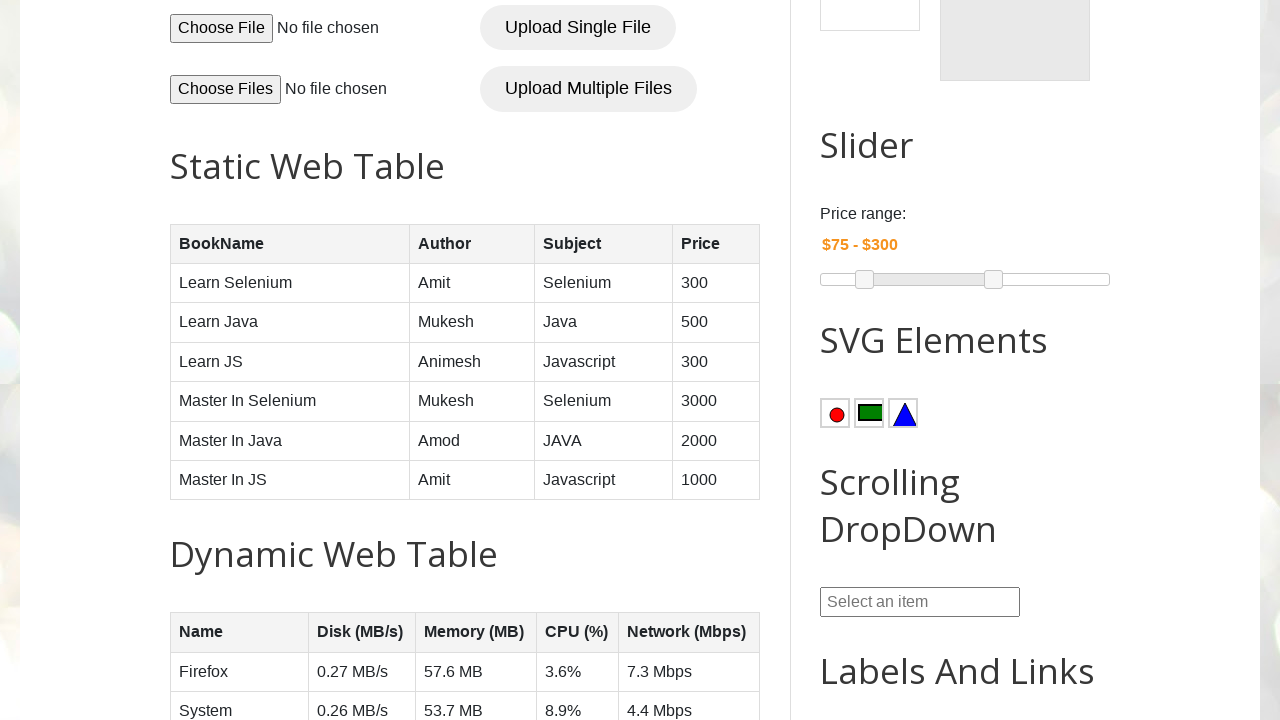

Read data cell row 7, col 1: Master In JS
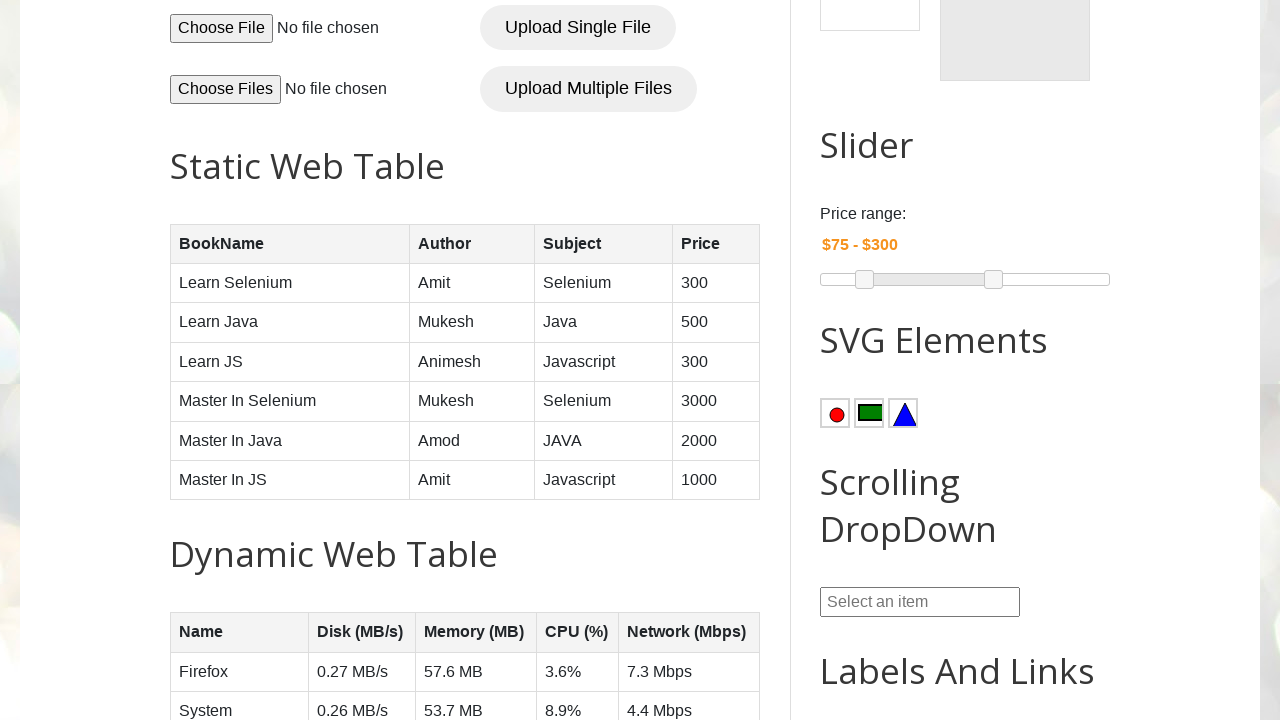

Read data cell row 7, col 2: Amit
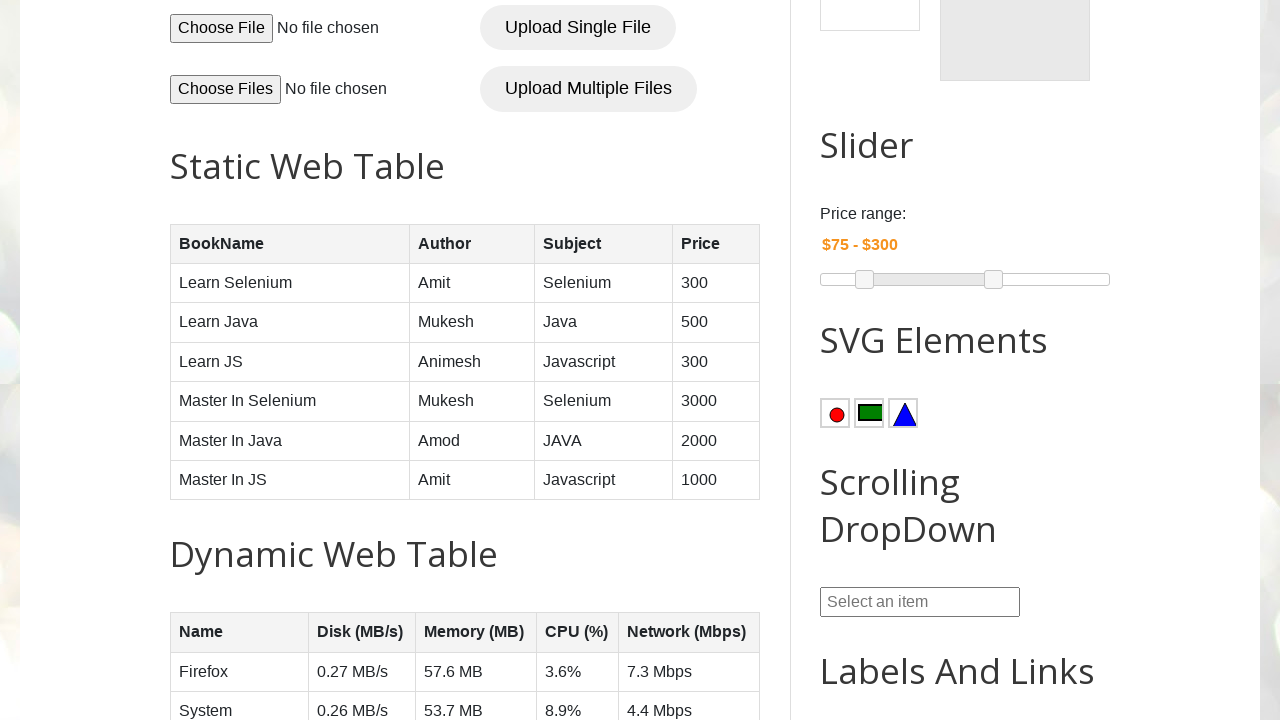

Read data cell row 7, col 3: Javascript
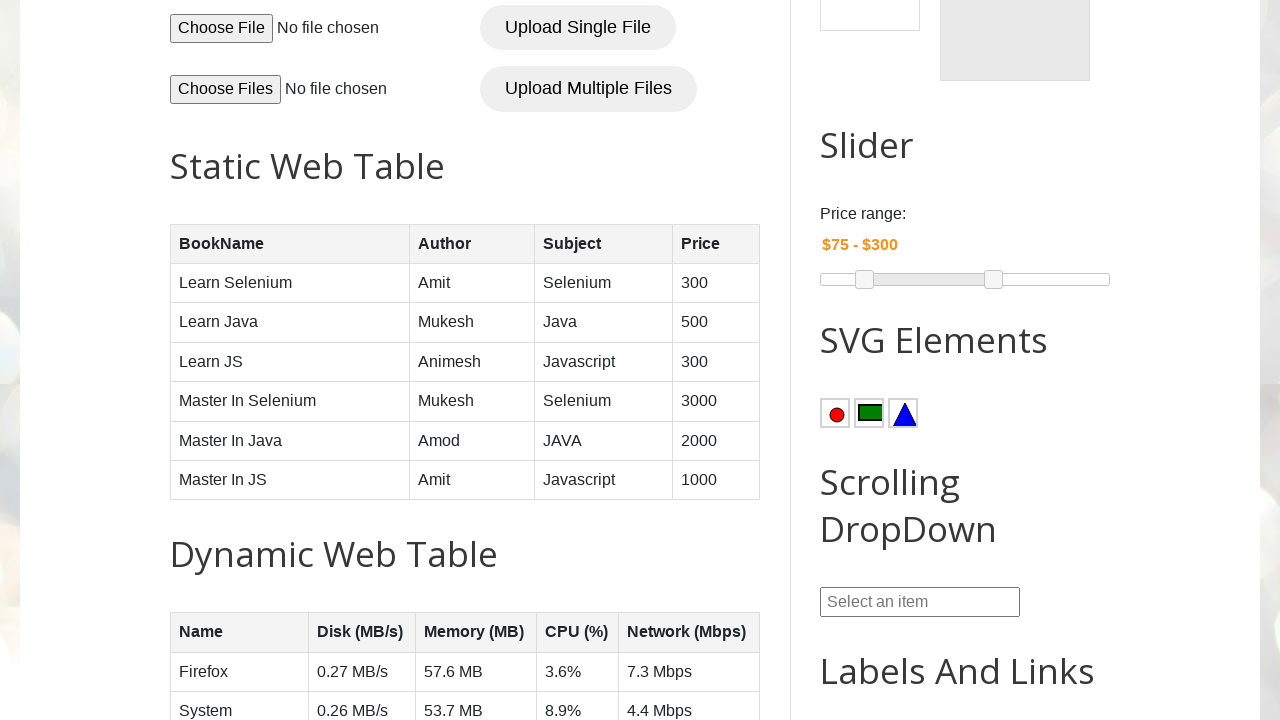

Read data cell row 7, col 4: 1000
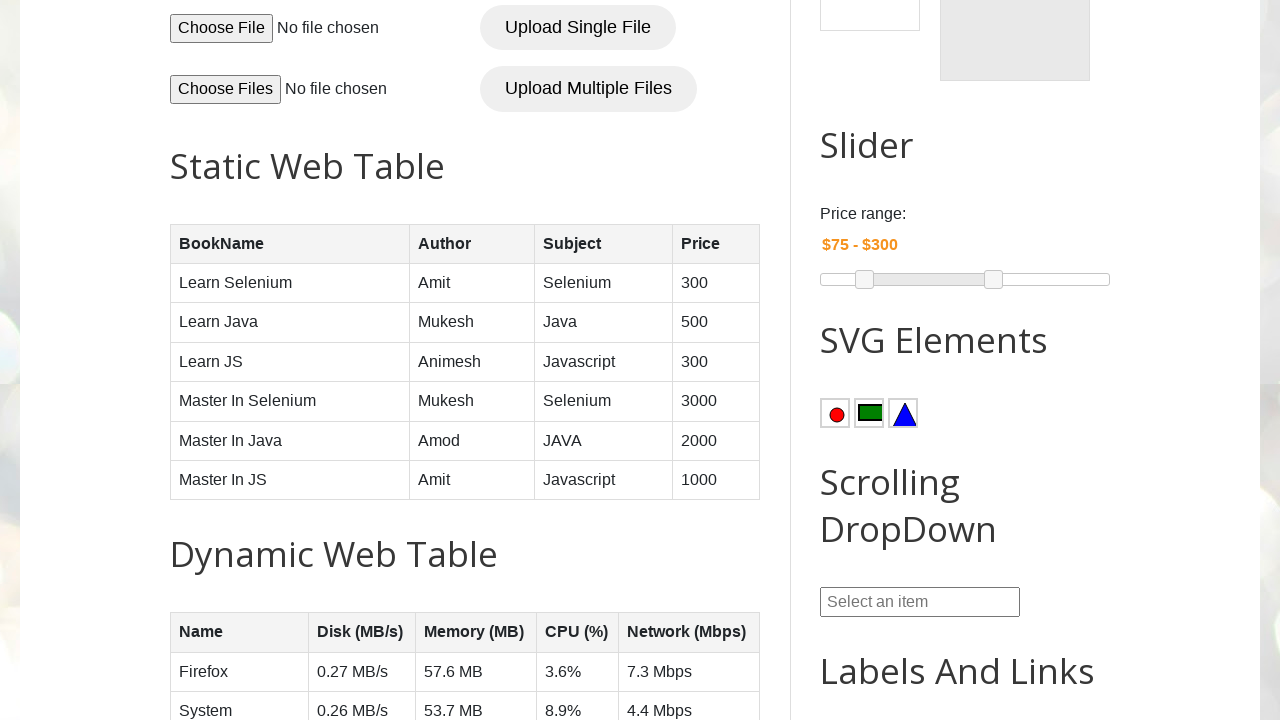

Read author name from row 2: Amit
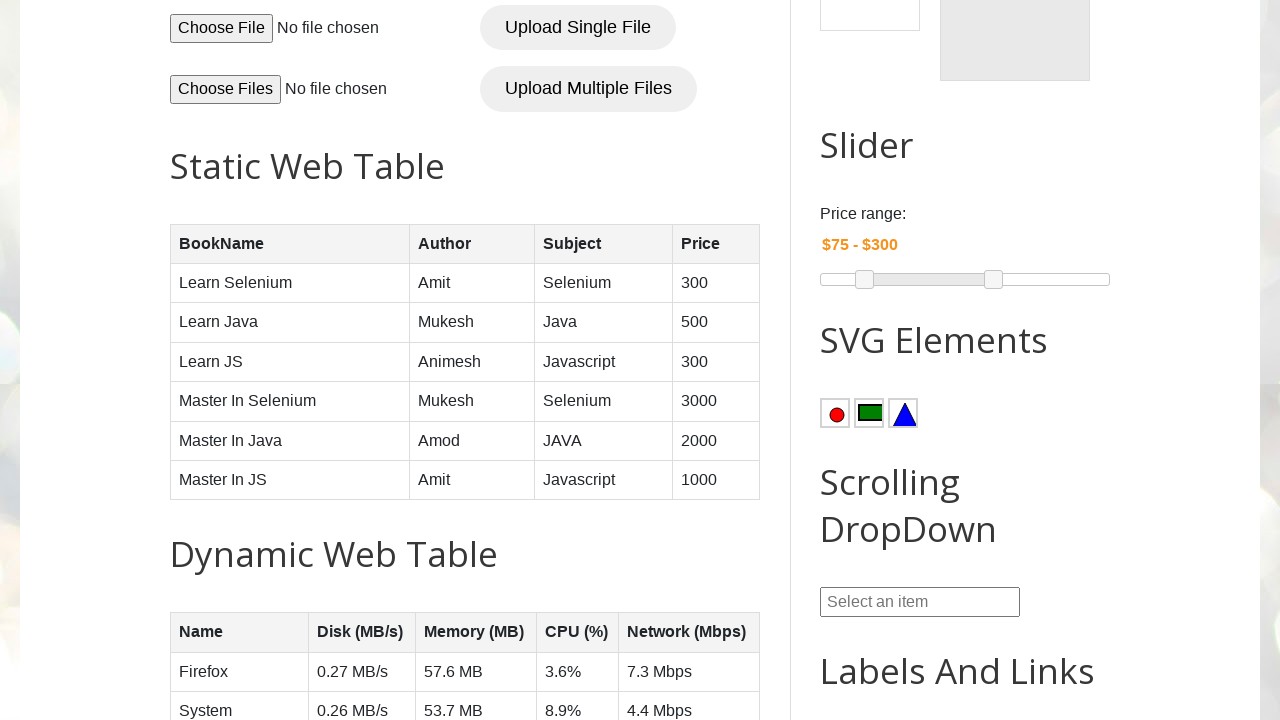

Read author name from row 3: Mukesh
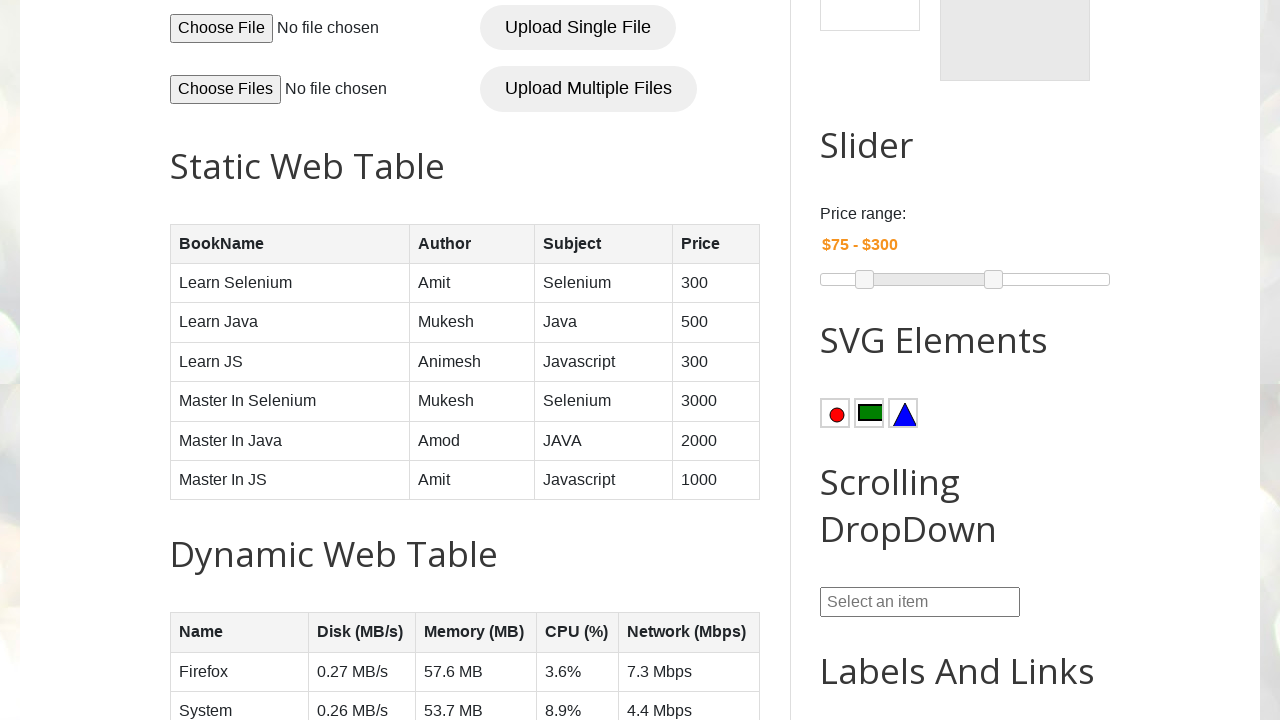

Found book by Mukesh in row 3: Learn Java
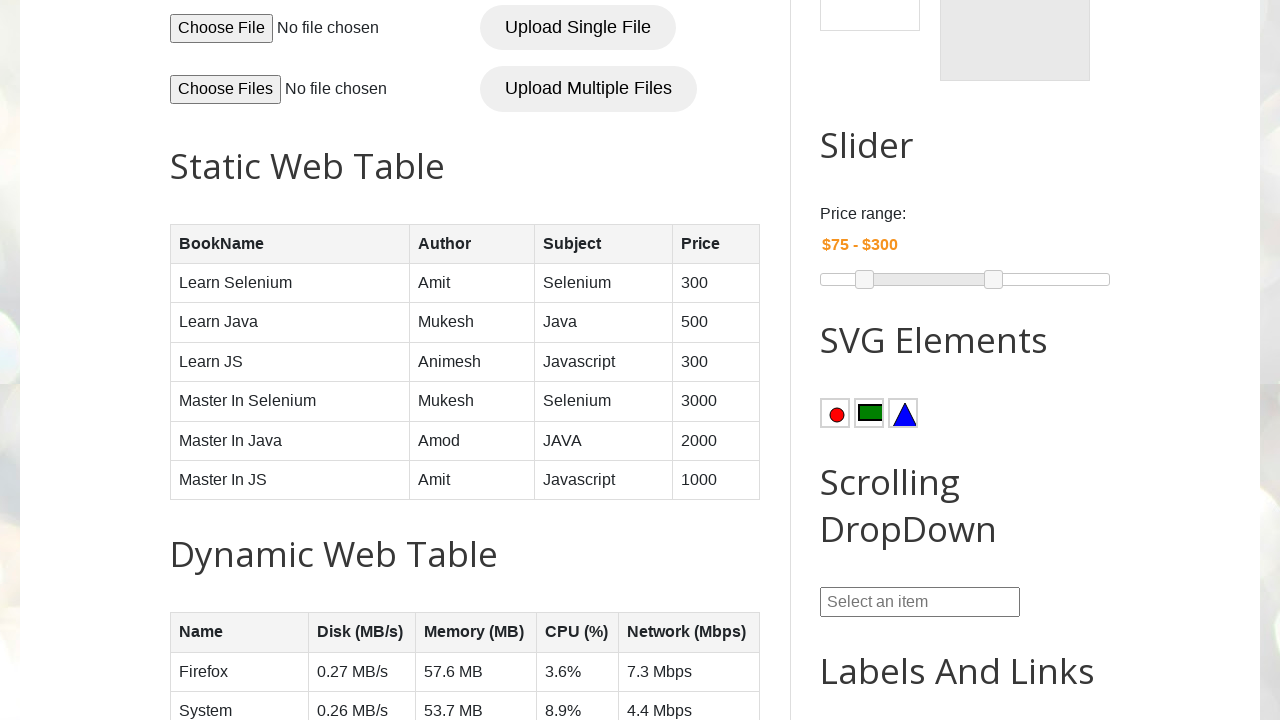

Read author name from row 4: Animesh
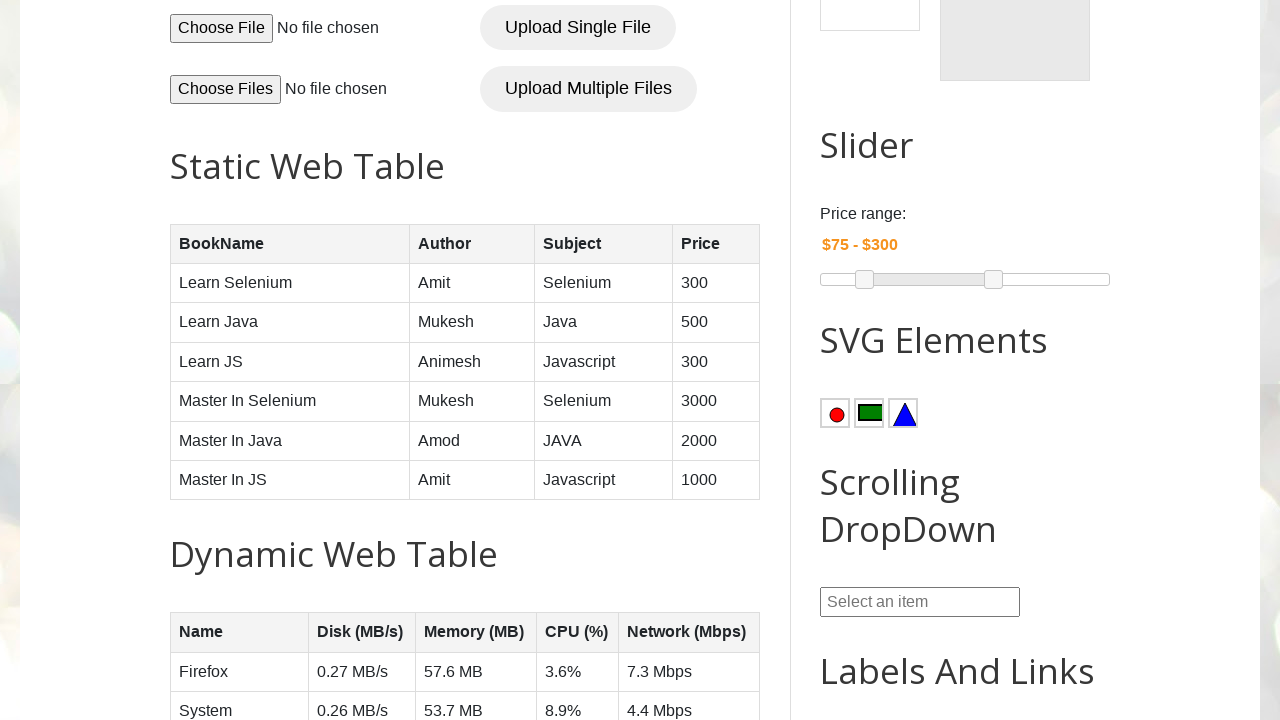

Read author name from row 5: Mukesh
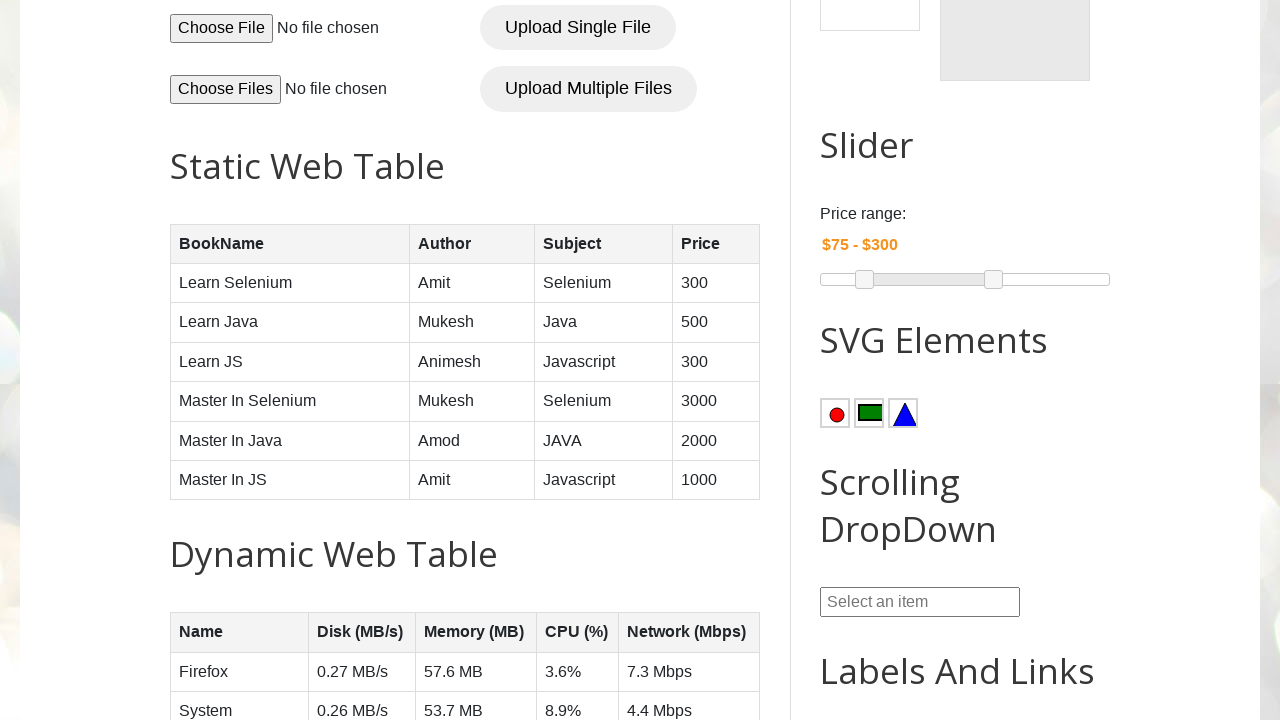

Found book by Mukesh in row 5: Master In Selenium
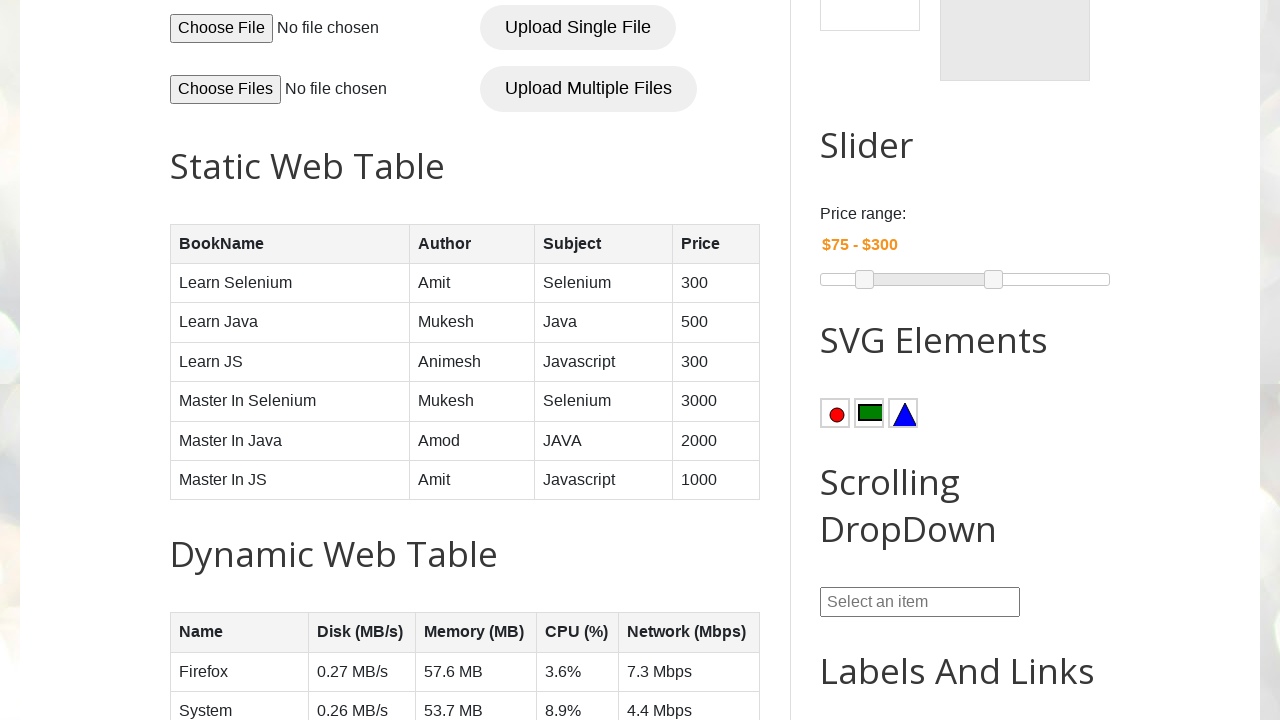

Read author name from row 6: Amod
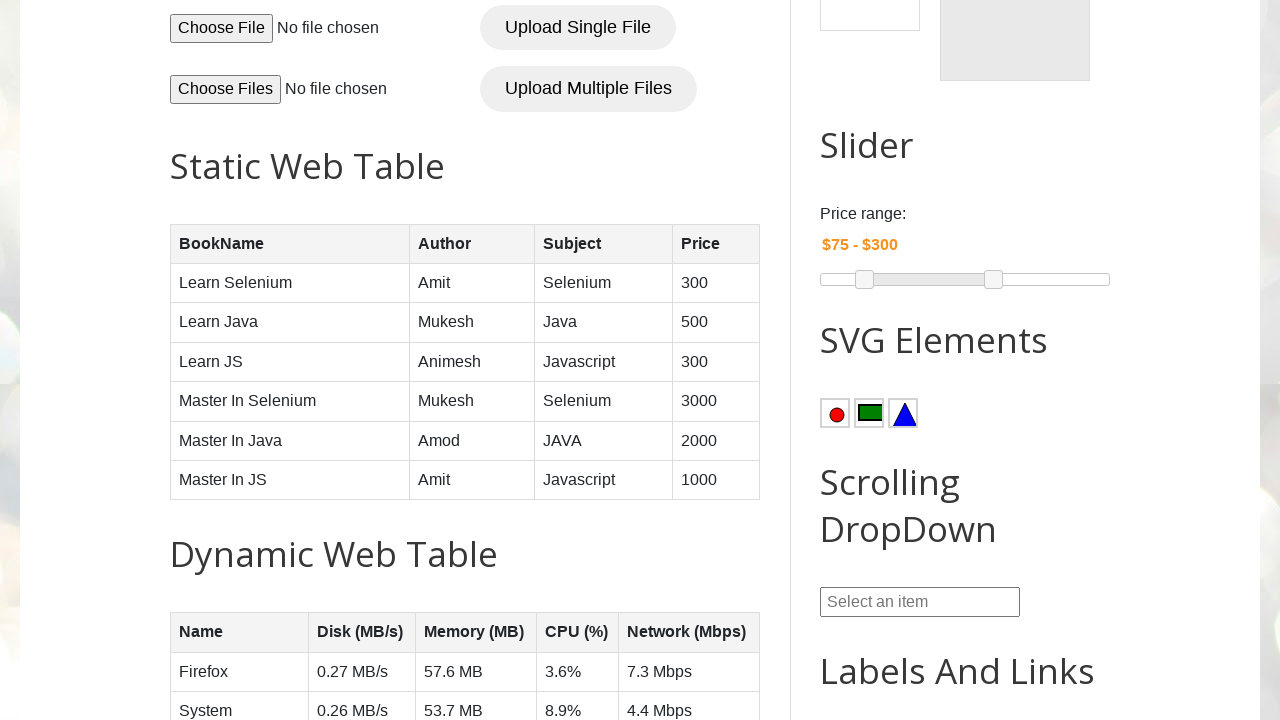

Read author name from row 7: Amit
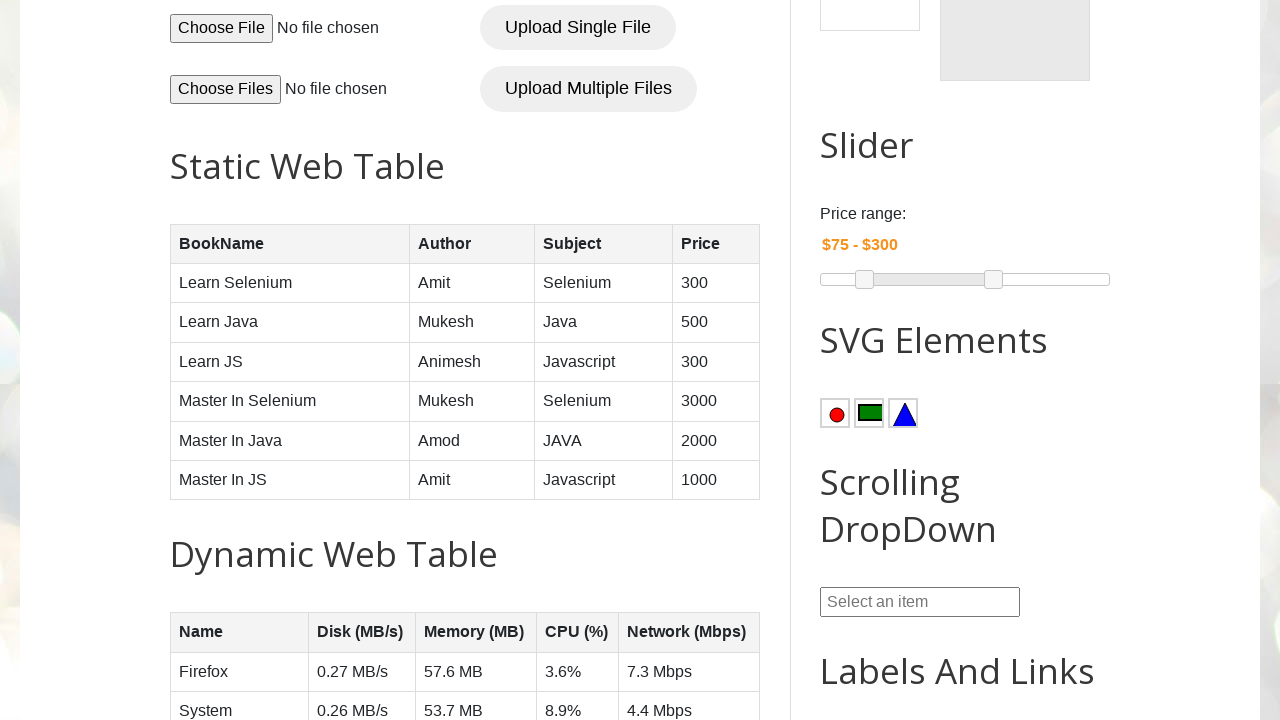

Read book price from row 2: 300
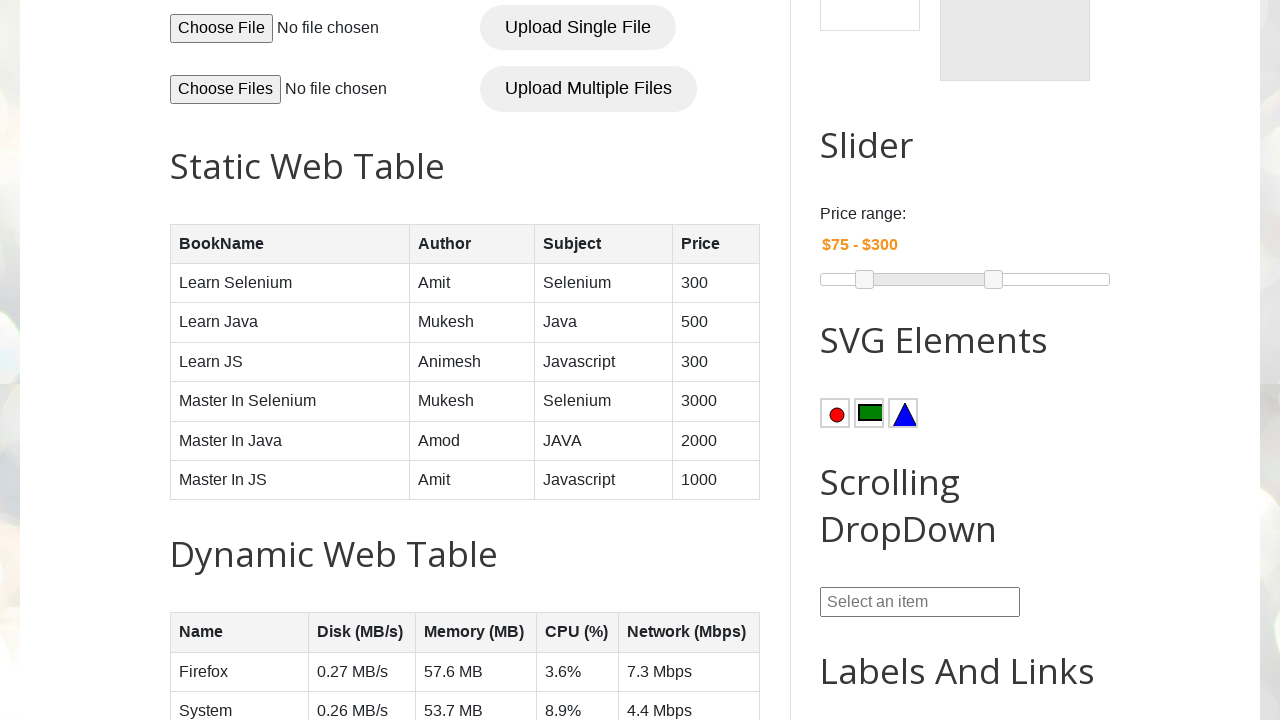

Read book price from row 3: 500
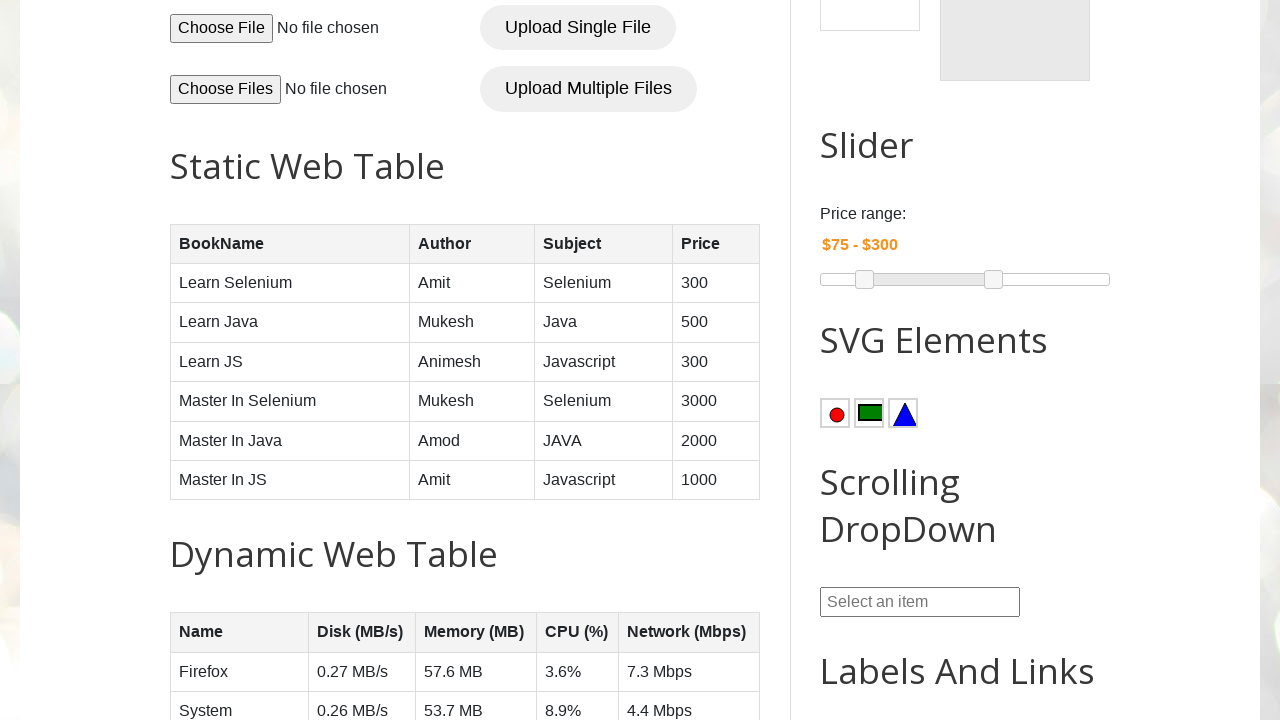

Read book price from row 4: 300
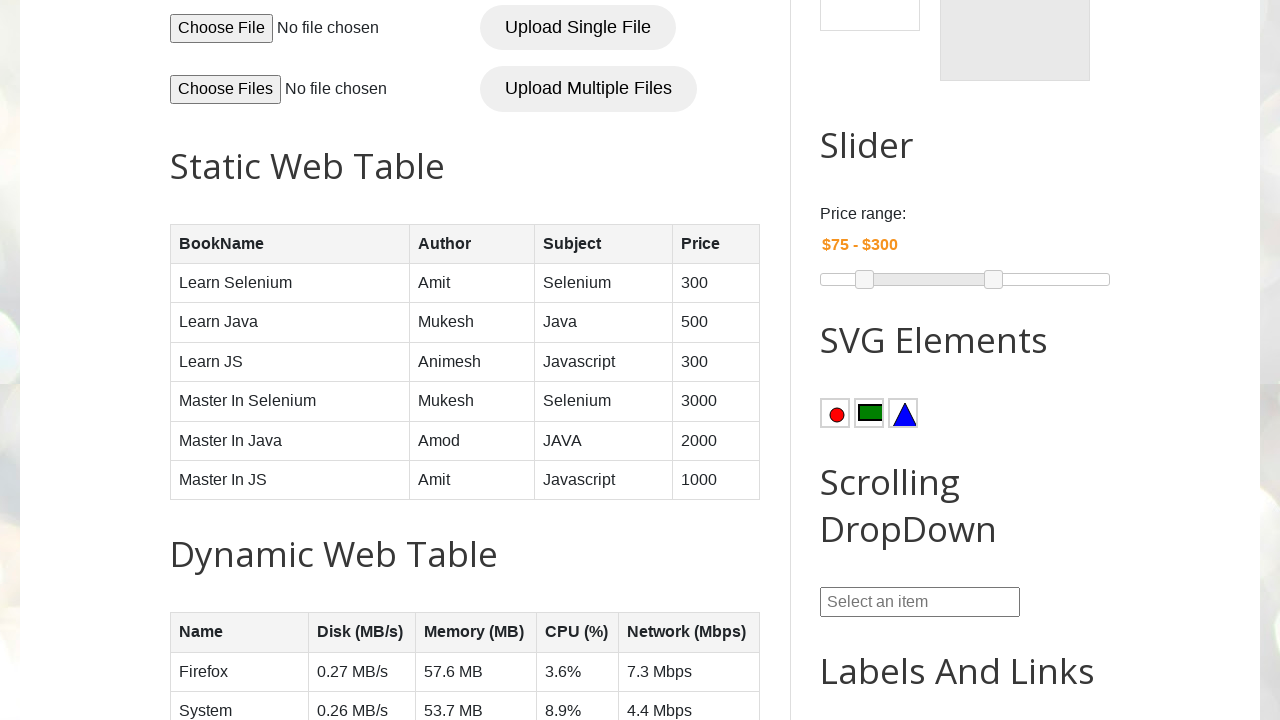

Read book price from row 5: 3000
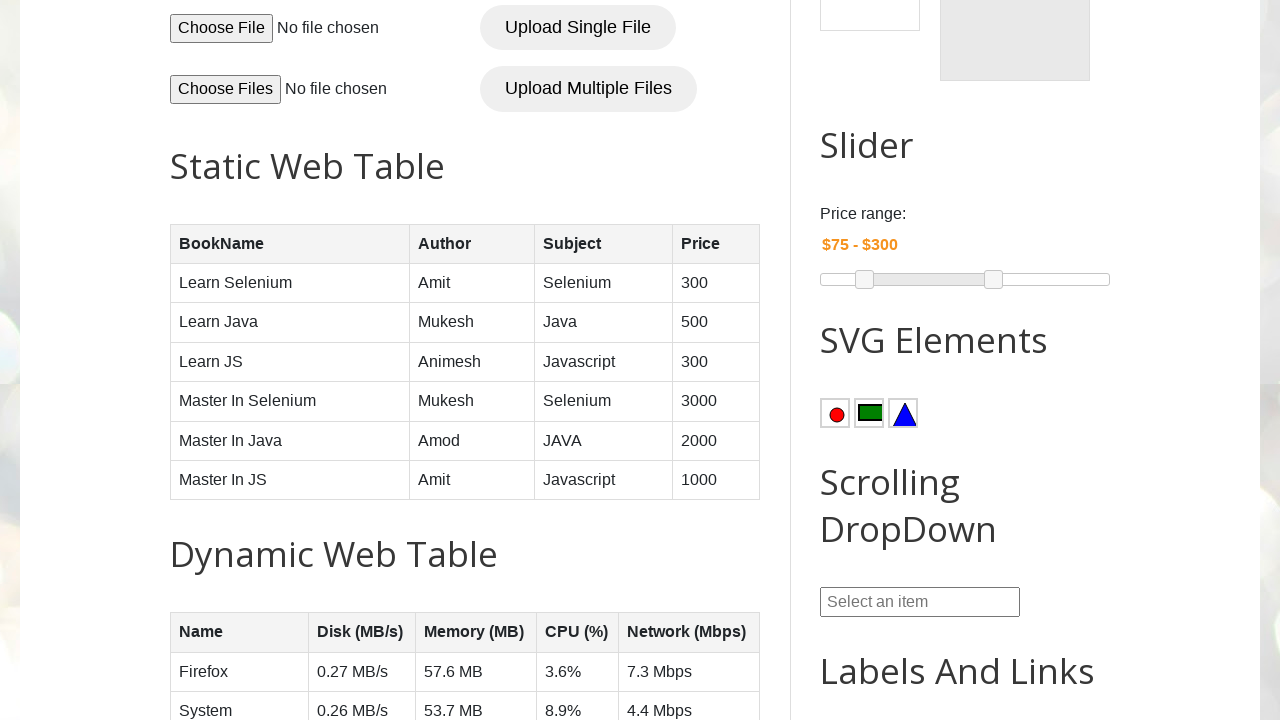

Read book price from row 6: 2000
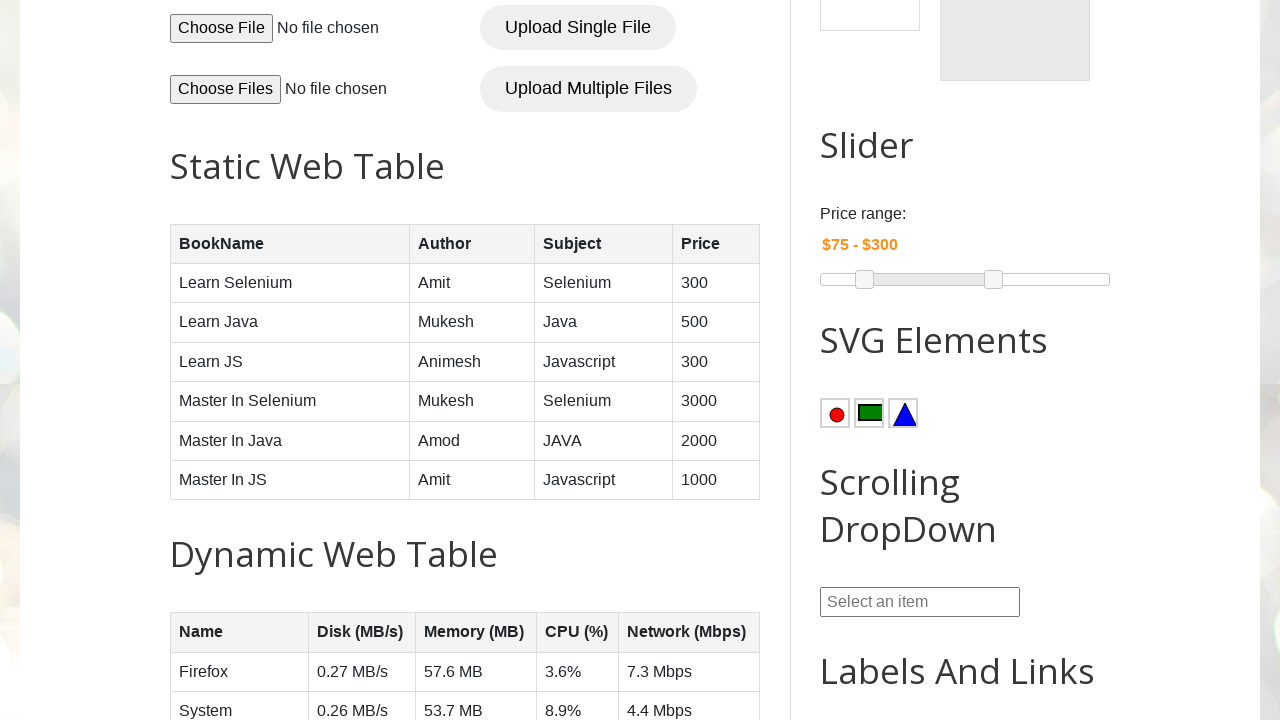

Read book price from row 7: 1000
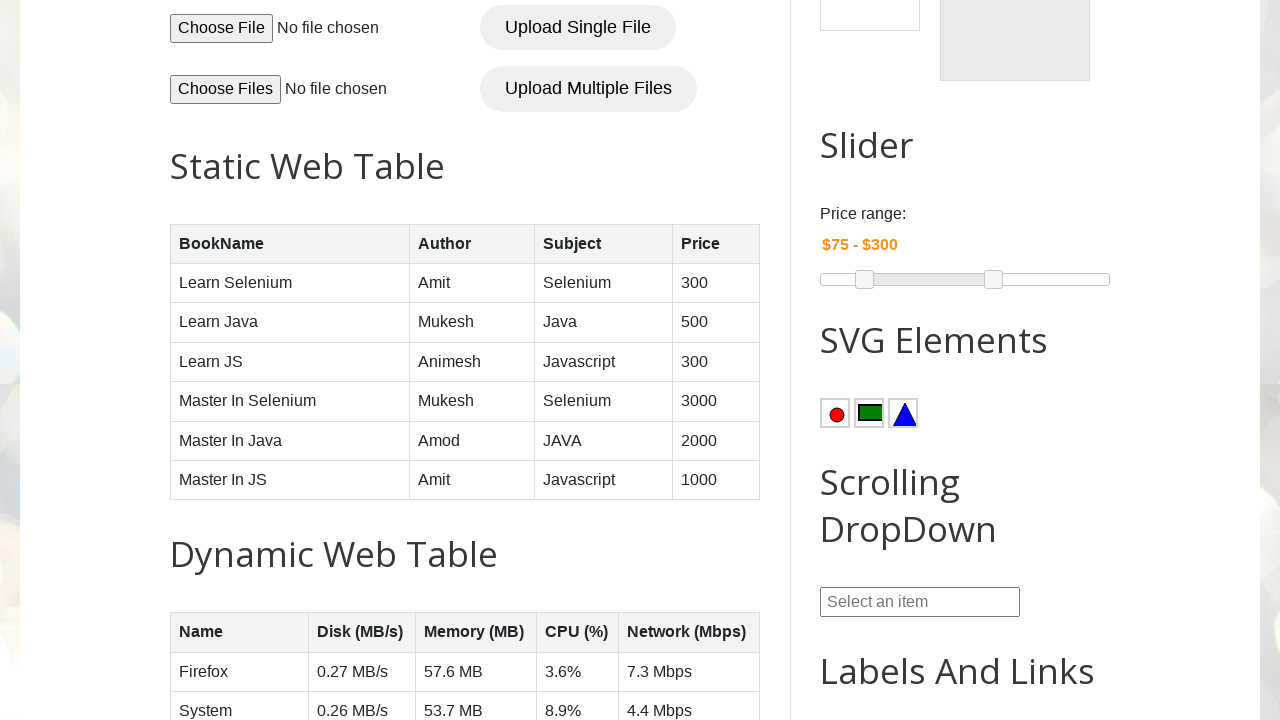

Calculated total price of all books: 7100
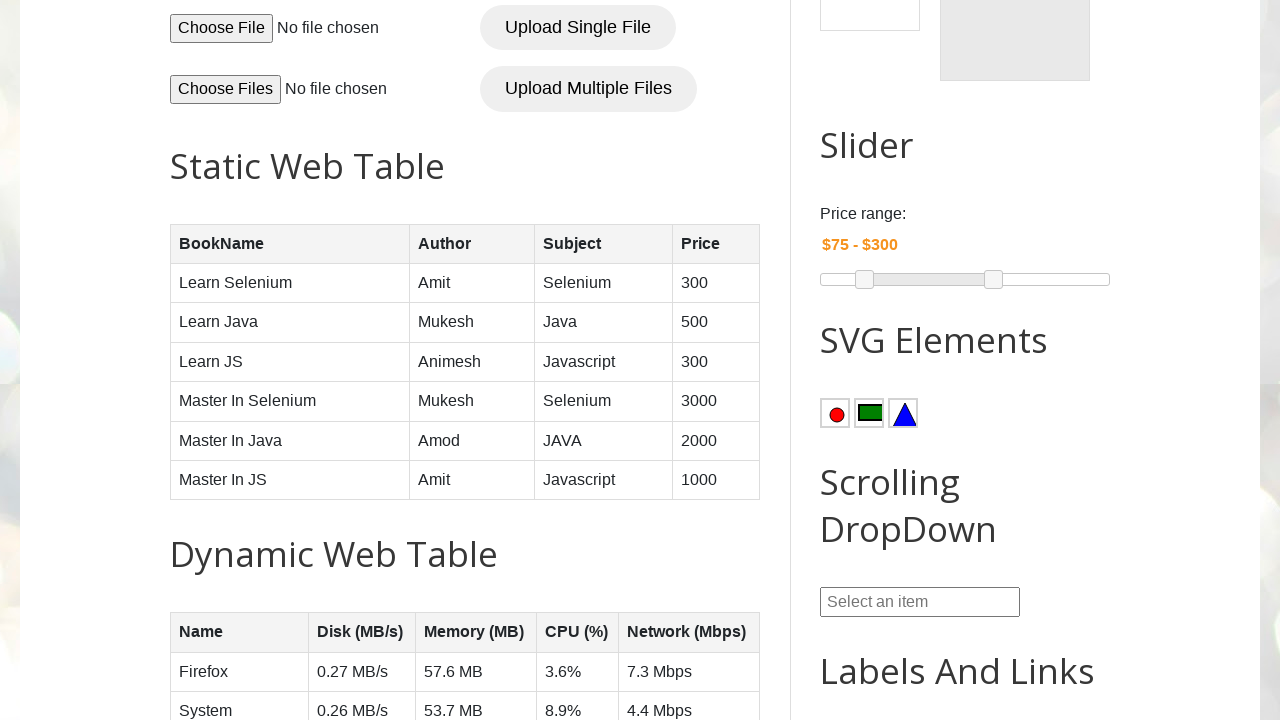

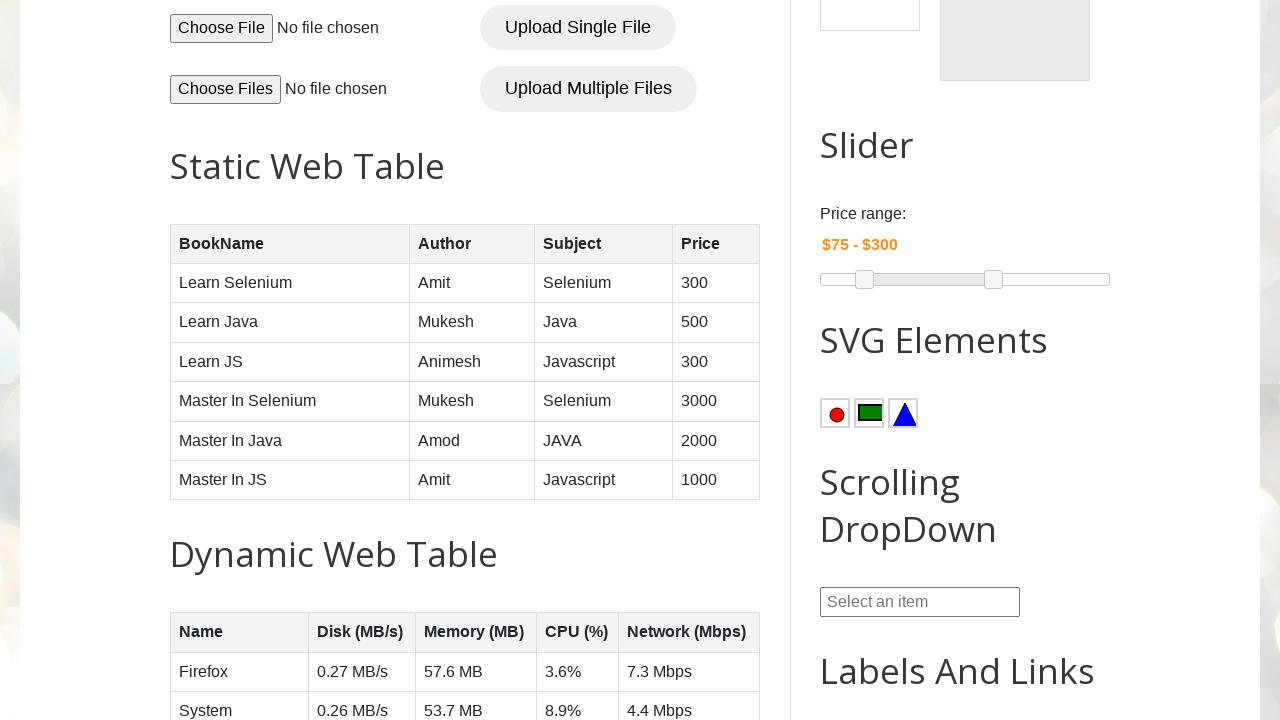